Navigates to an automation practice page and verifies that footer links are present and accessible

Starting URL: https://rahulshettyacademy.com/AutomationPractice/

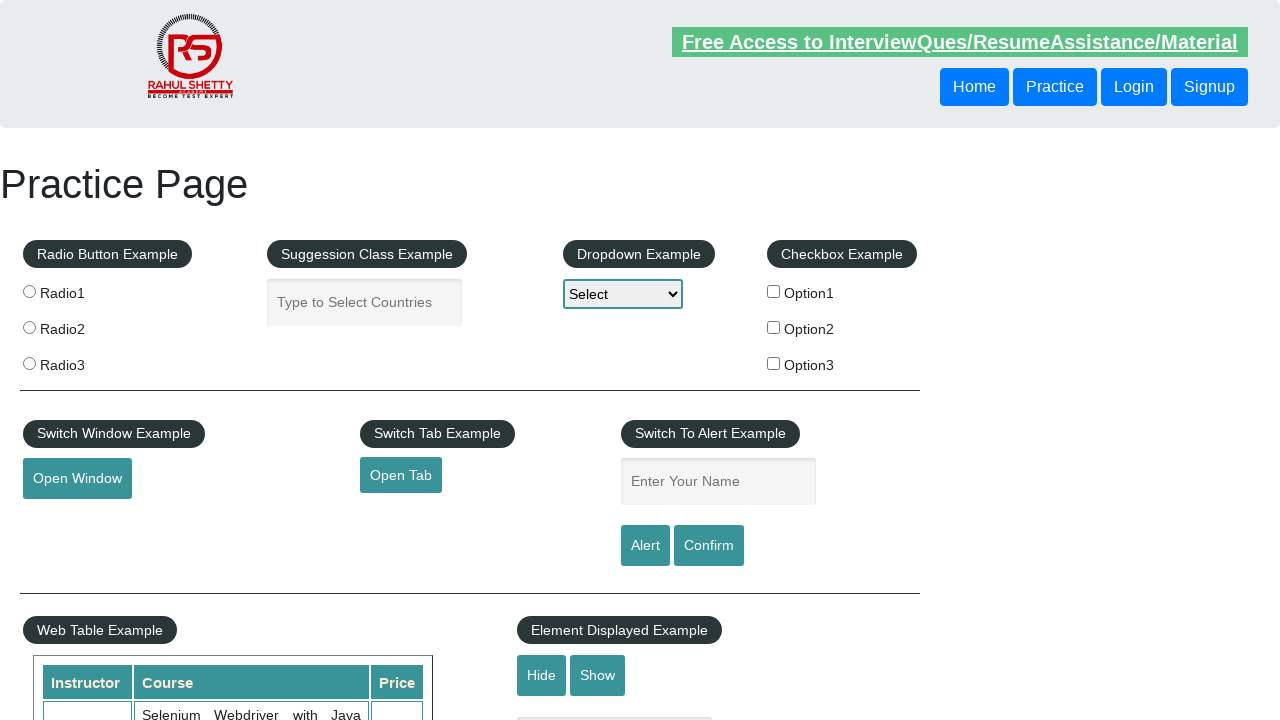

Footer links selector loaded
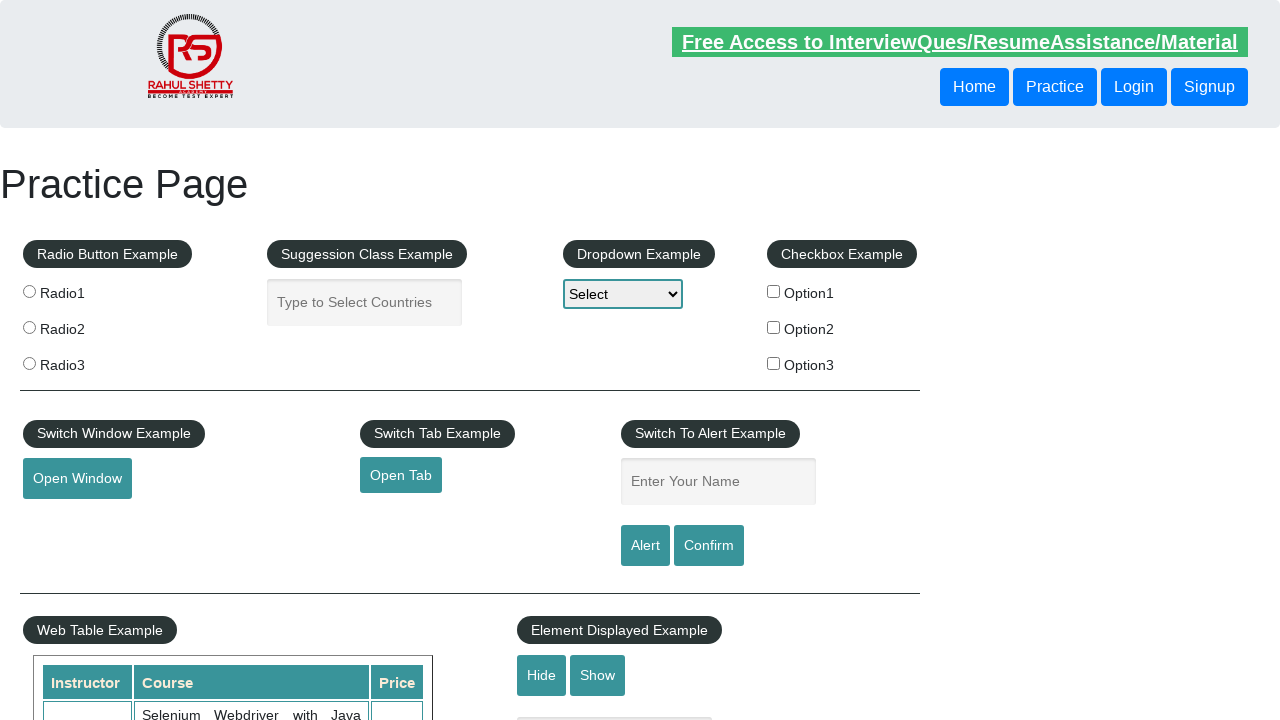

Retrieved all footer links
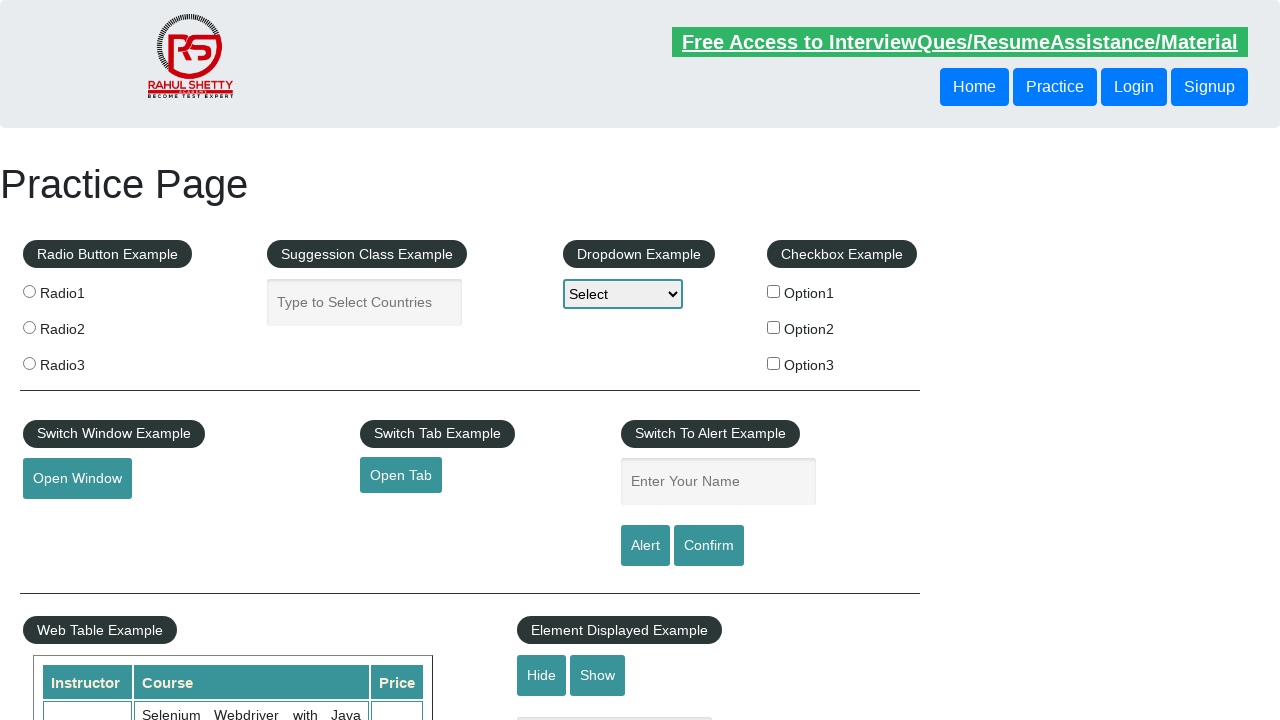

Footer link is visible
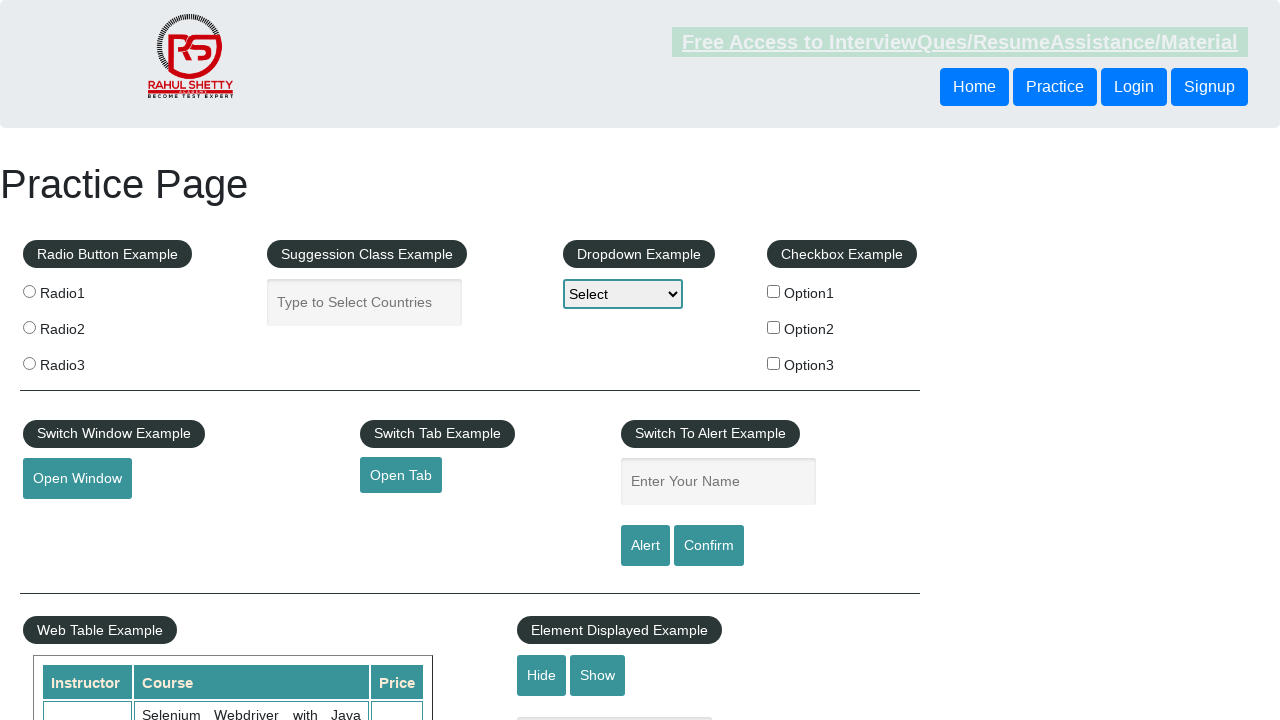

Retrieved href attribute: #
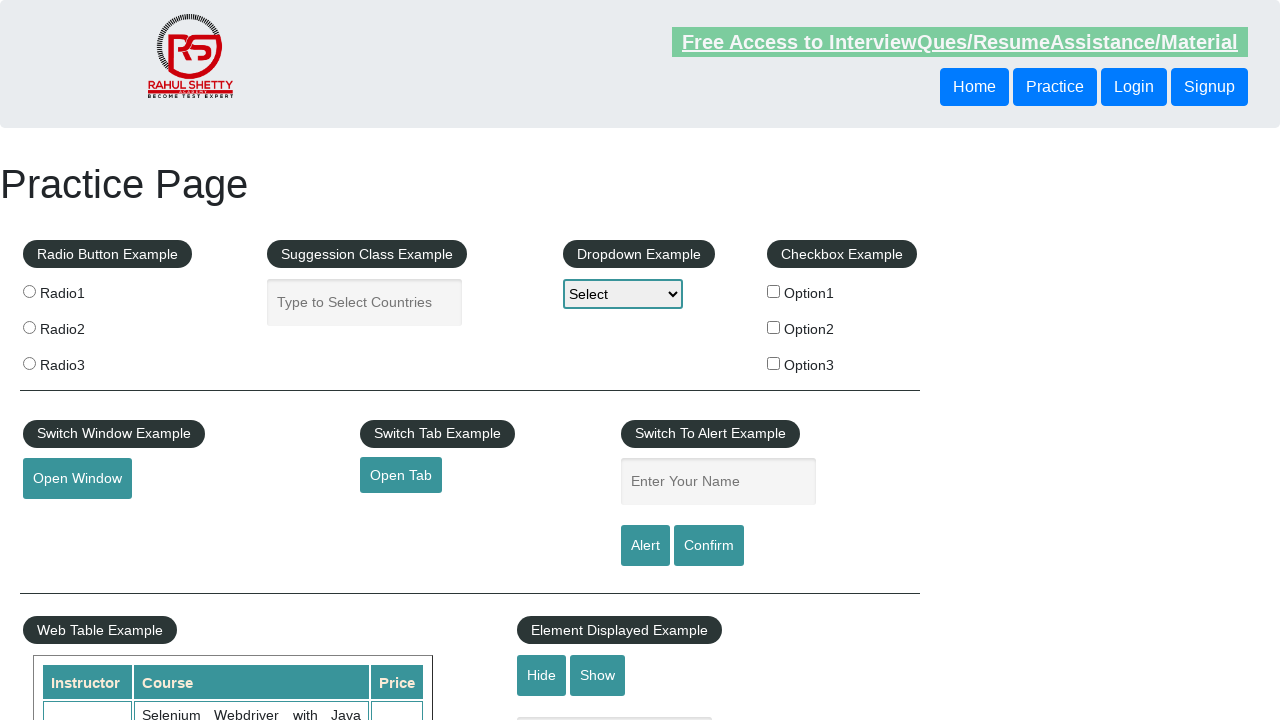

Footer link is visible
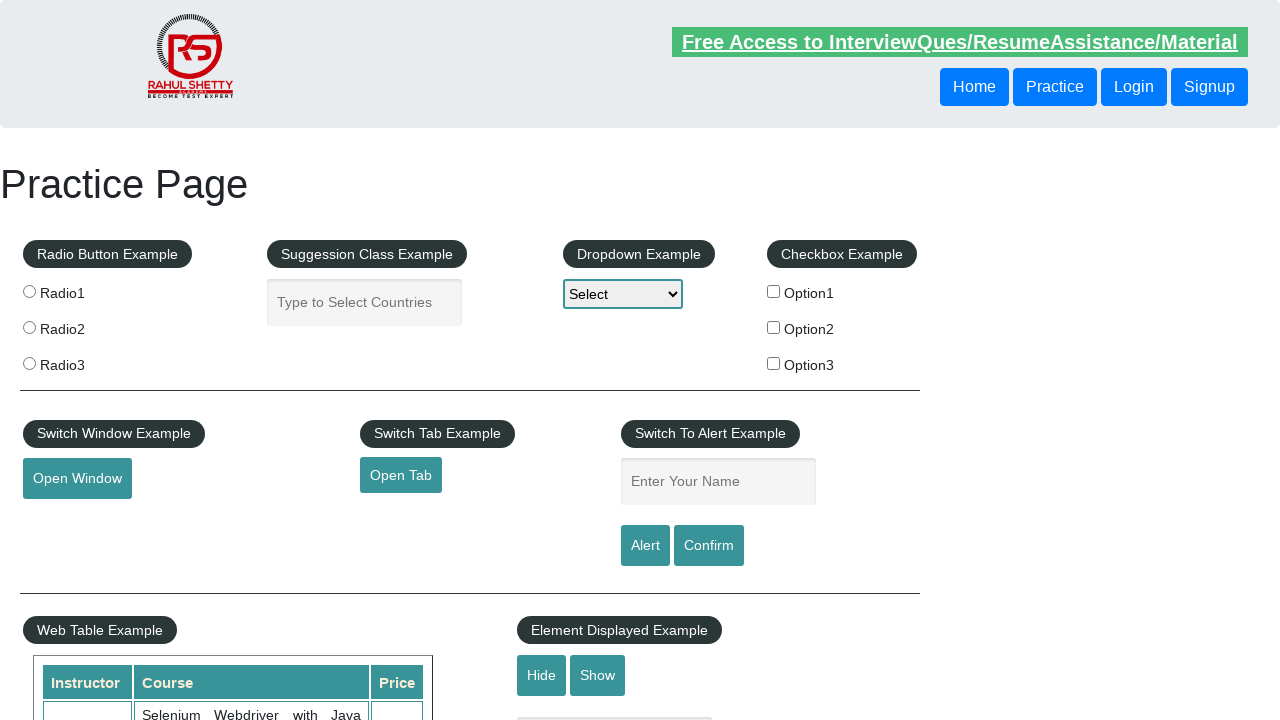

Retrieved href attribute: http://www.restapitutorial.com/
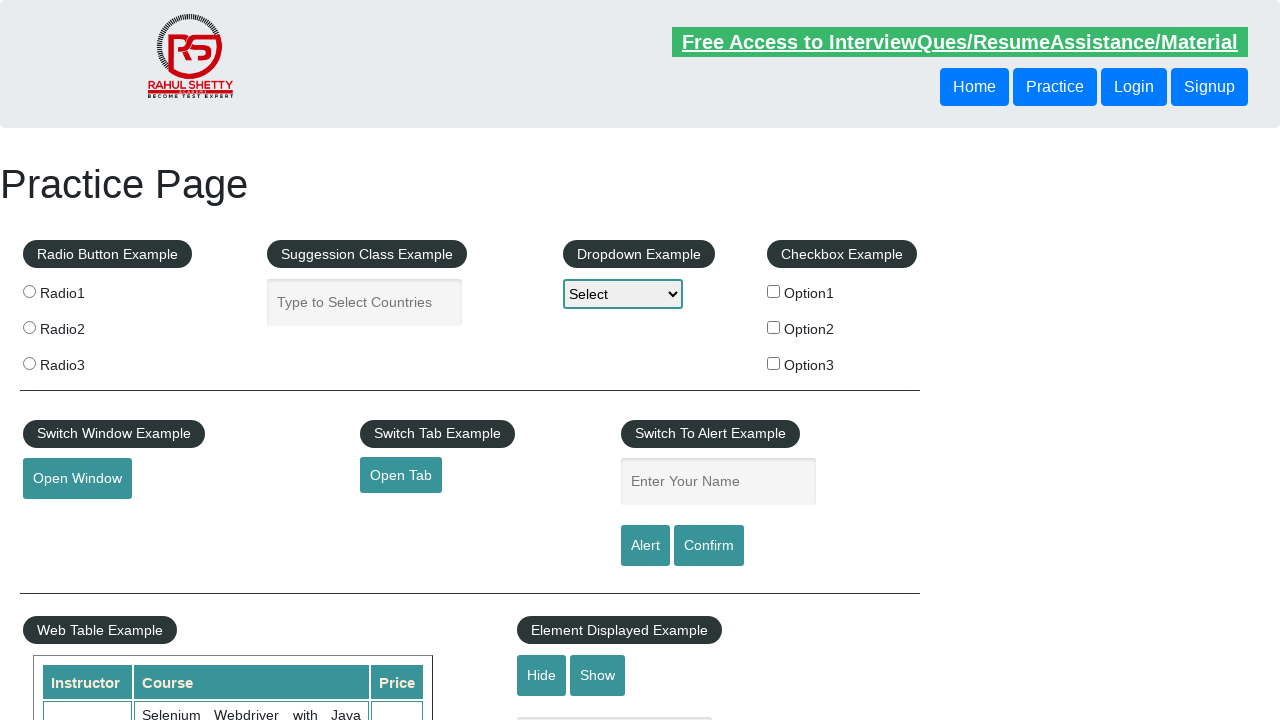

Verified footer link is enabled: http://www.restapitutorial.com/
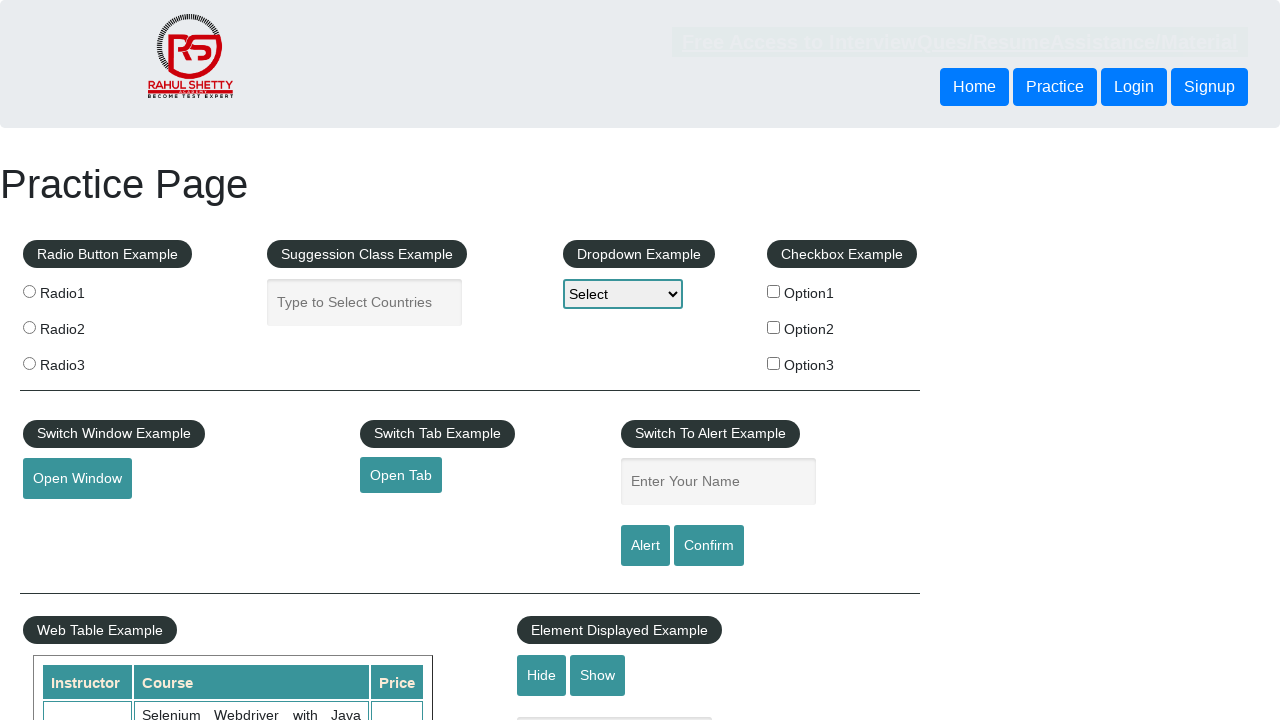

Footer link is visible
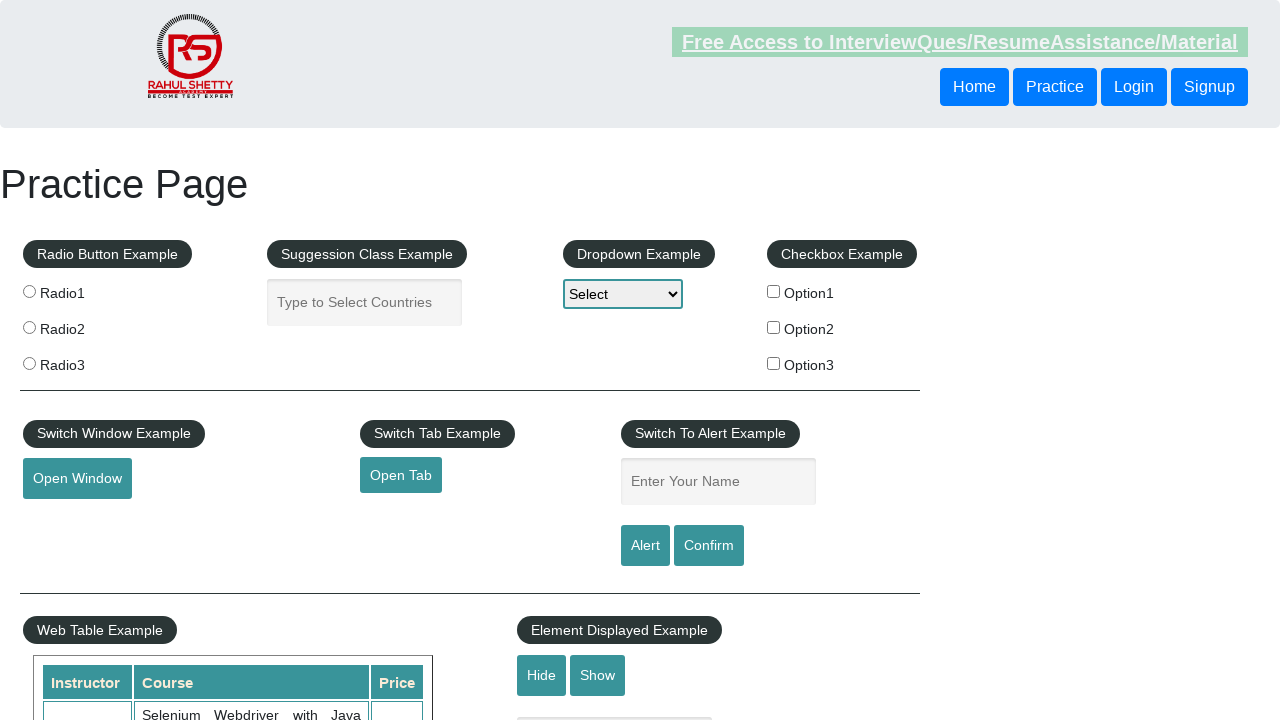

Retrieved href attribute: https://www.soapui.org/
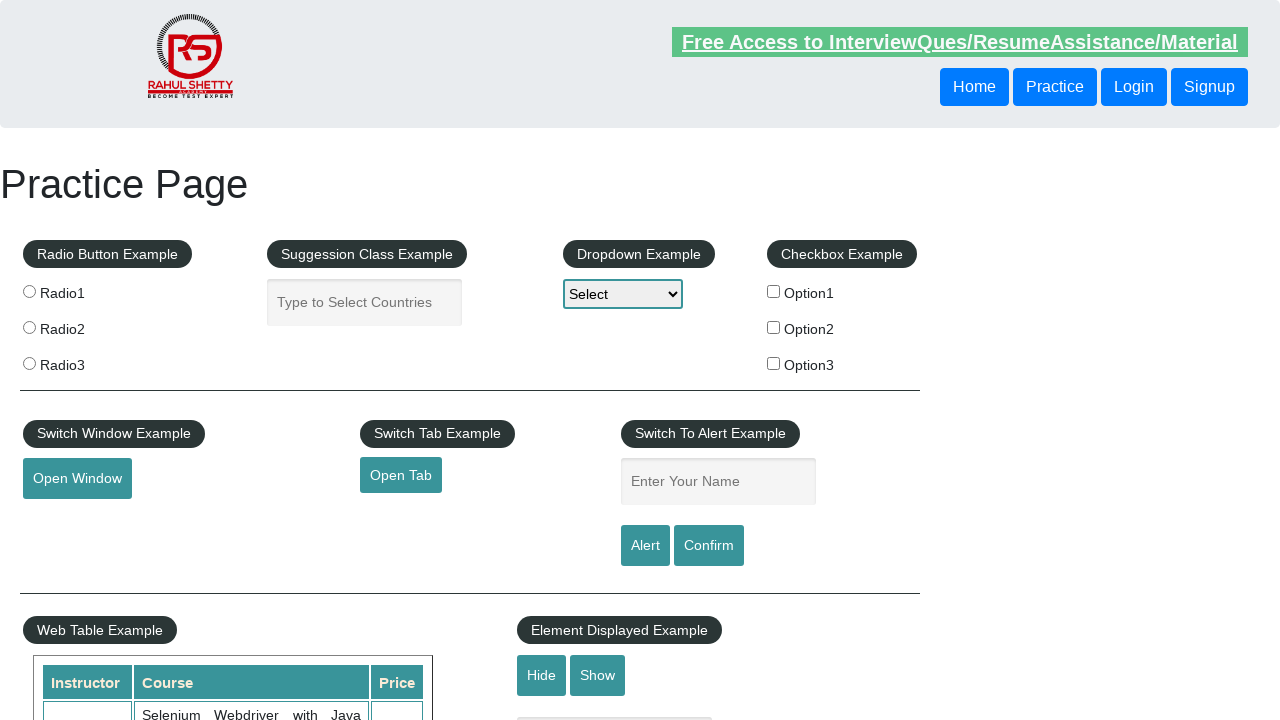

Verified footer link is enabled: https://www.soapui.org/
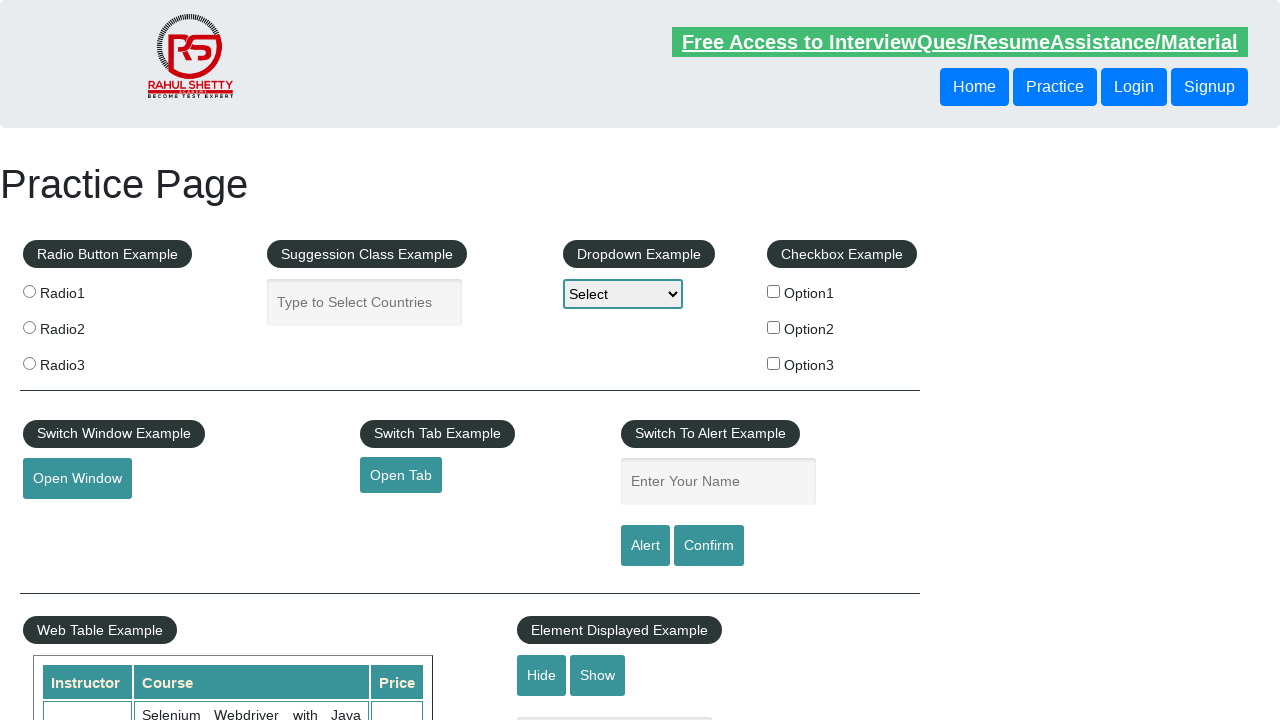

Footer link is visible
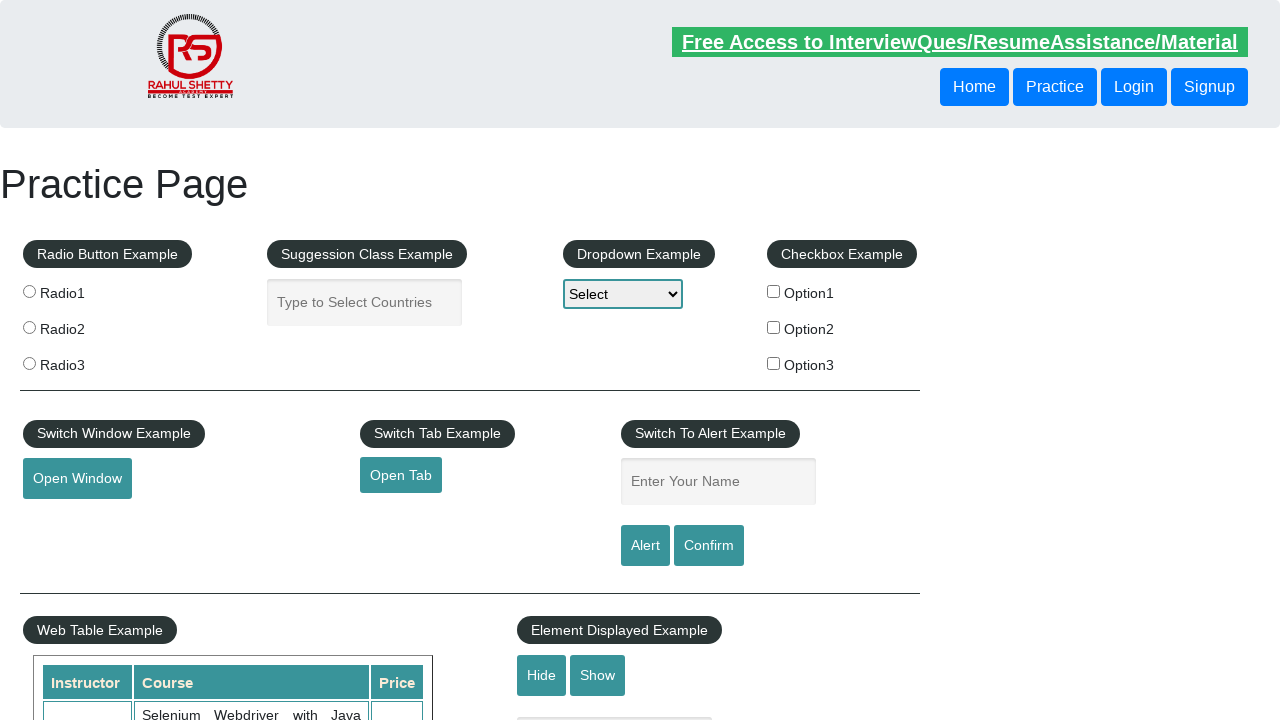

Retrieved href attribute: https://courses.rahulshettyacademy.com/p/appium-tutorial
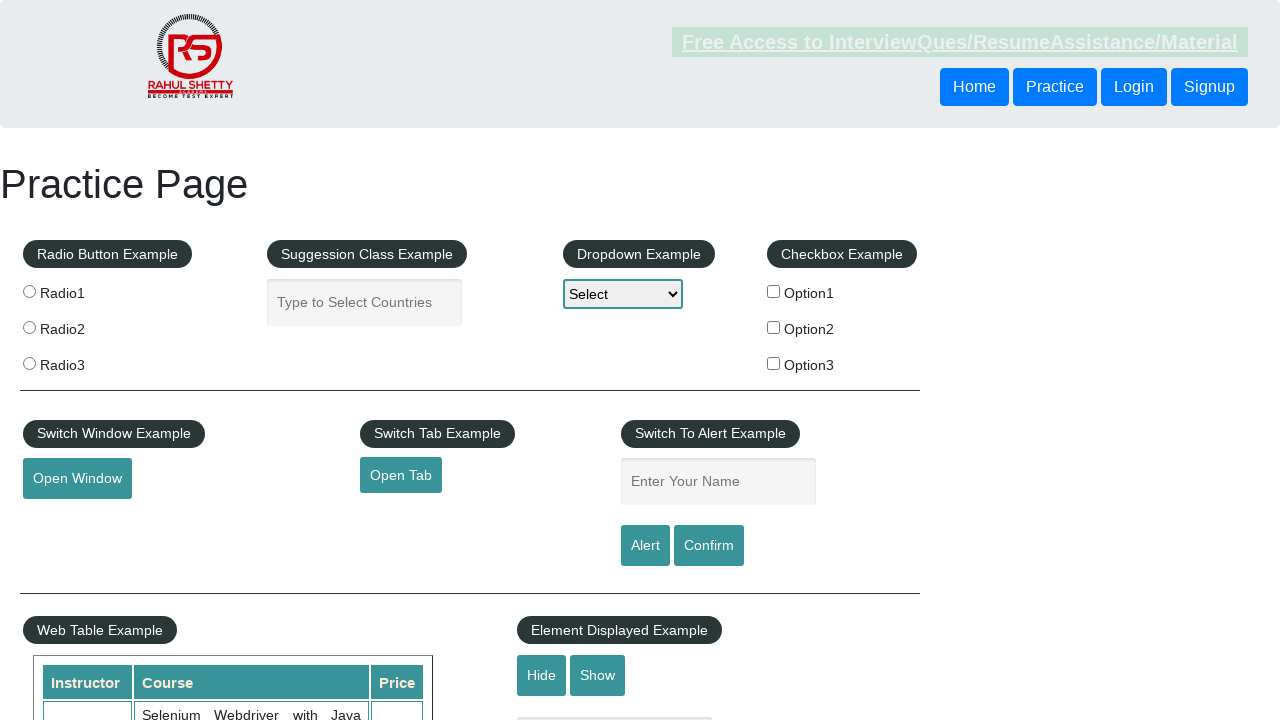

Verified footer link is enabled: https://courses.rahulshettyacademy.com/p/appium-tutorial
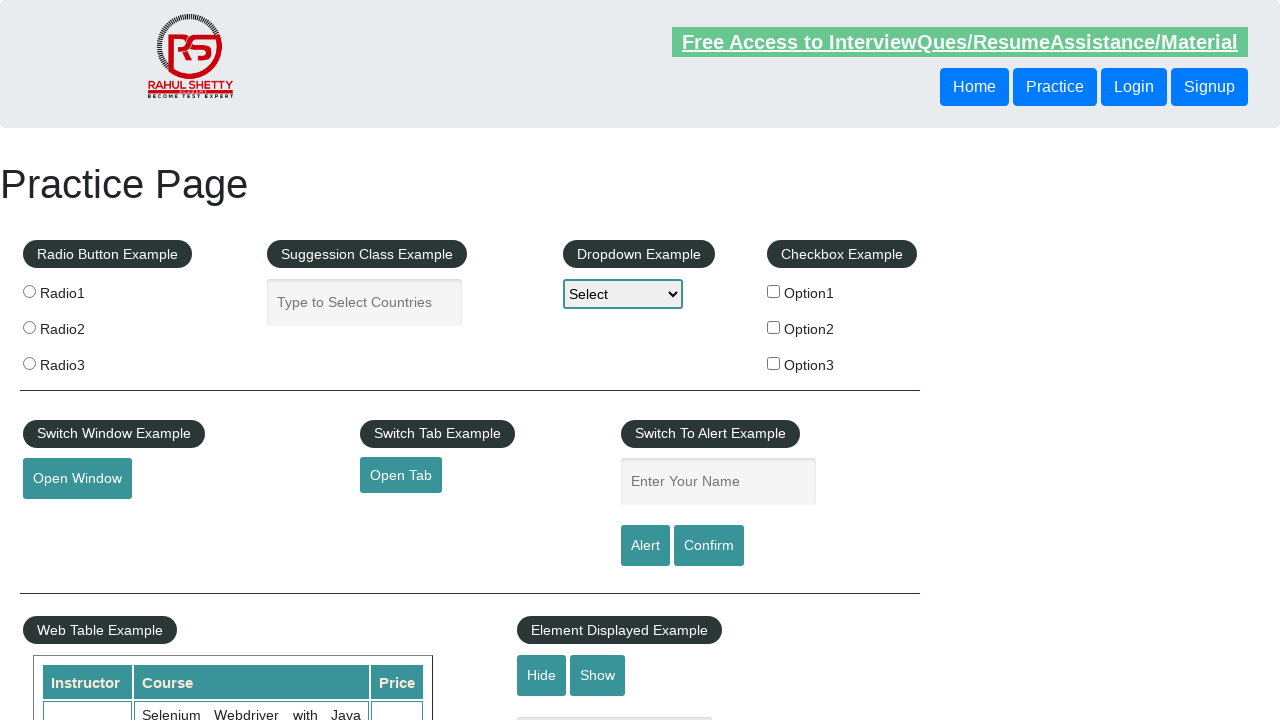

Footer link is visible
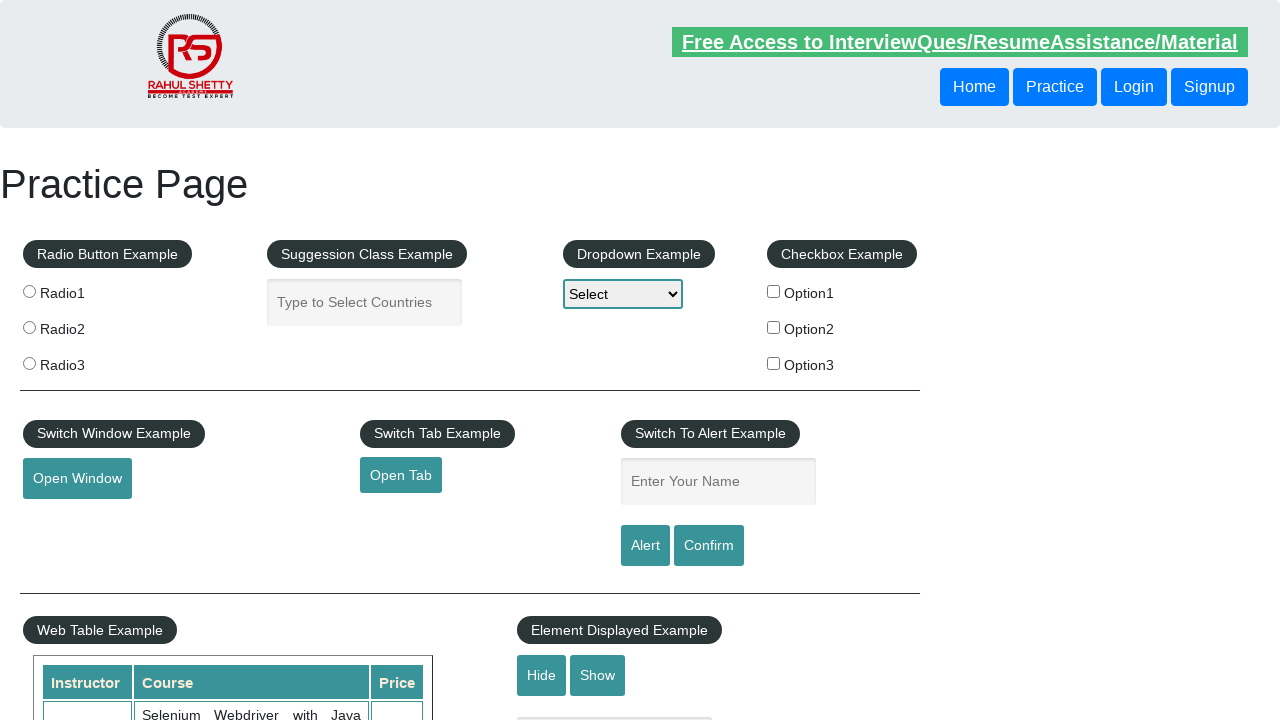

Retrieved href attribute: https://jmeter.apache.org/
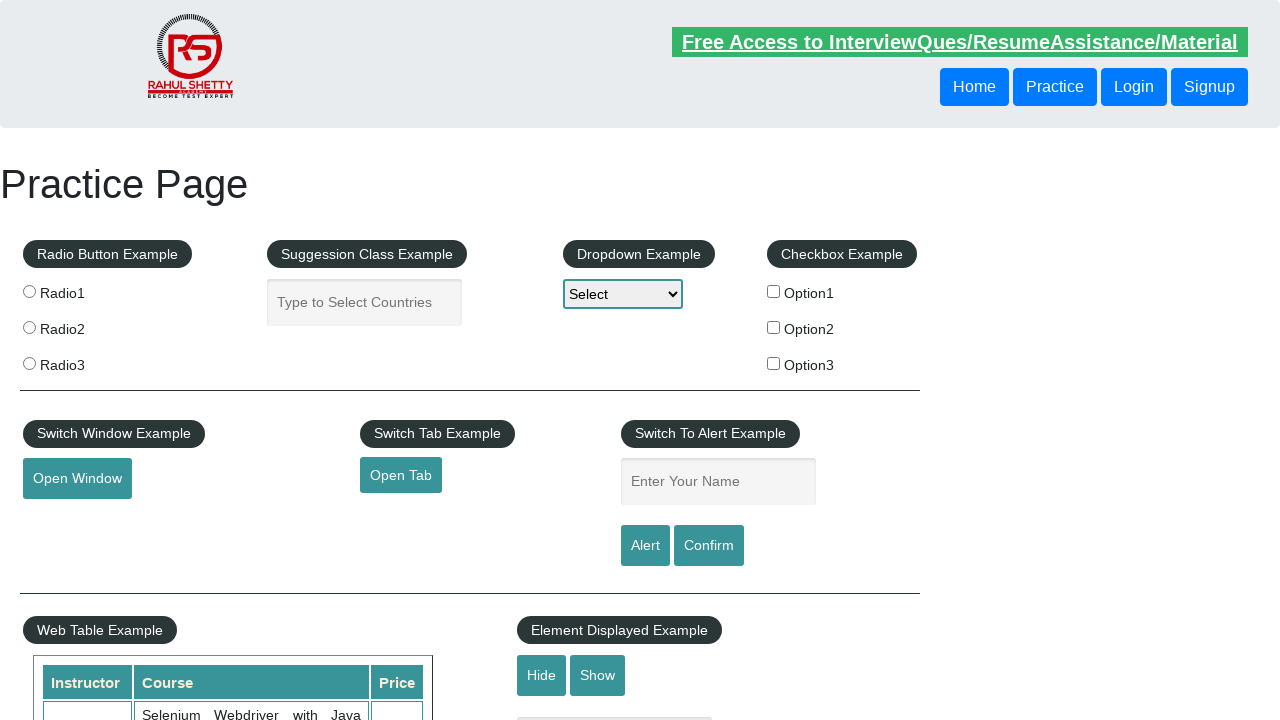

Verified footer link is enabled: https://jmeter.apache.org/
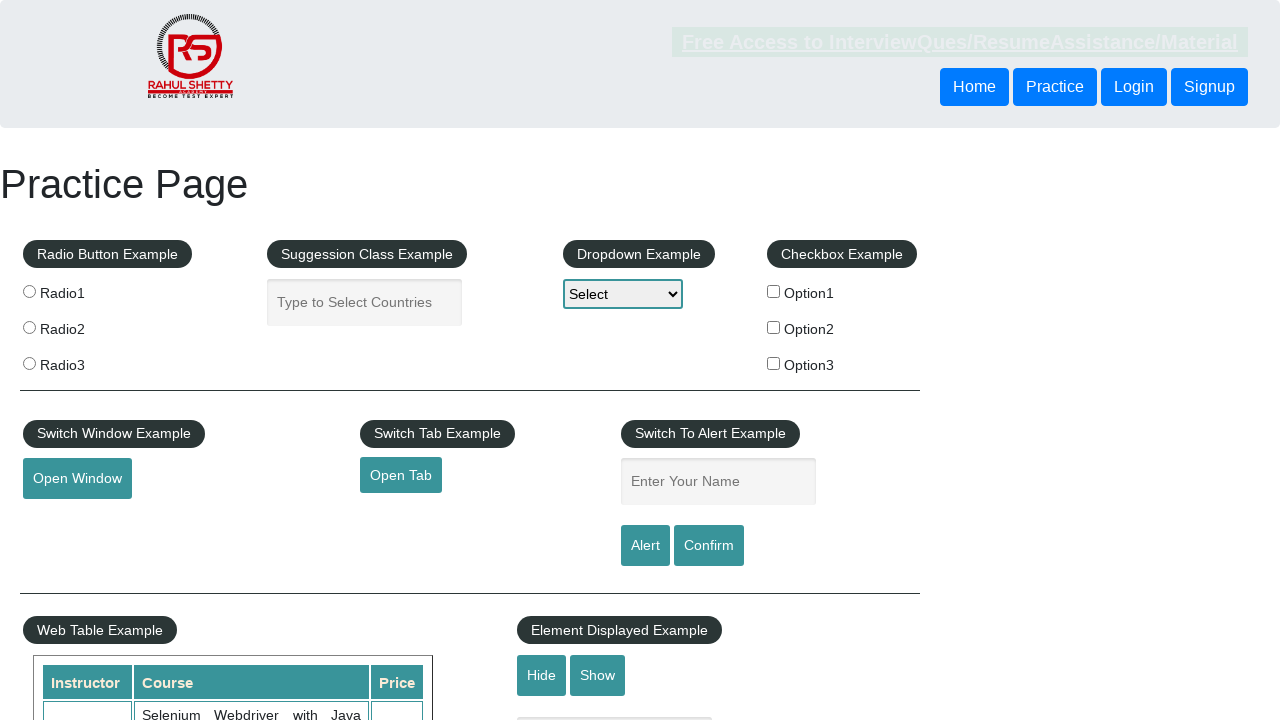

Footer link is visible
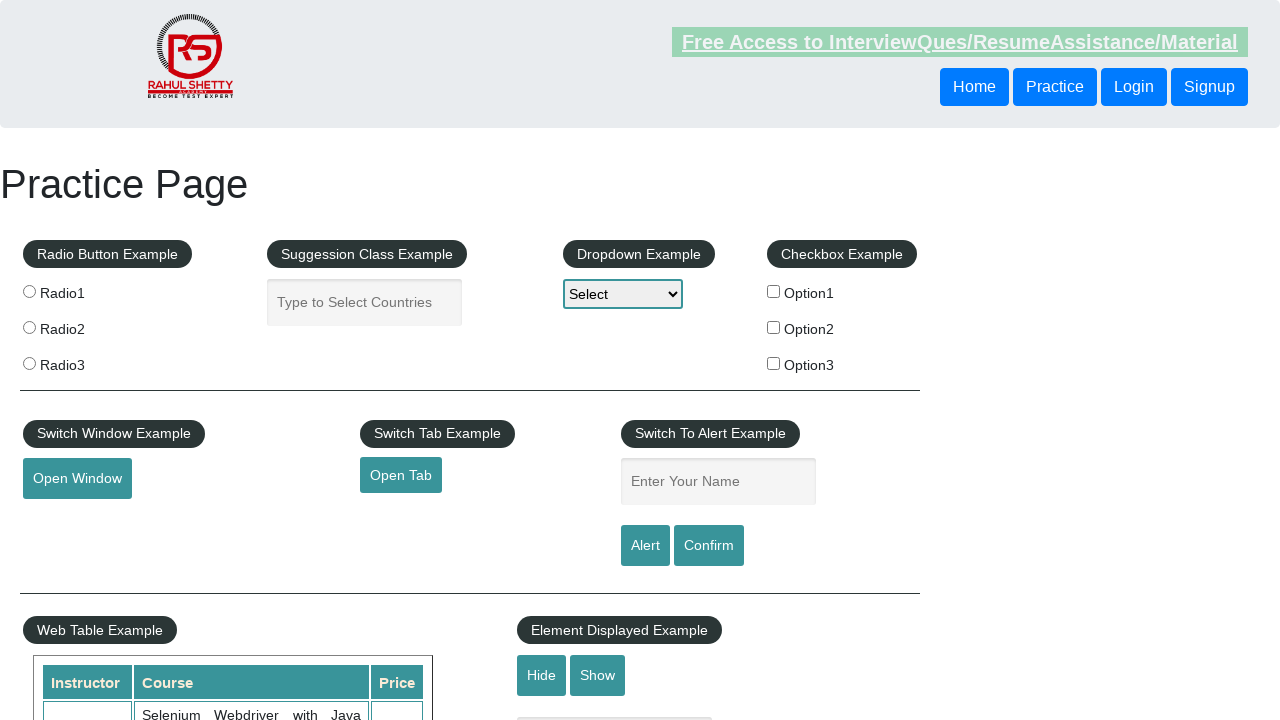

Retrieved href attribute: #
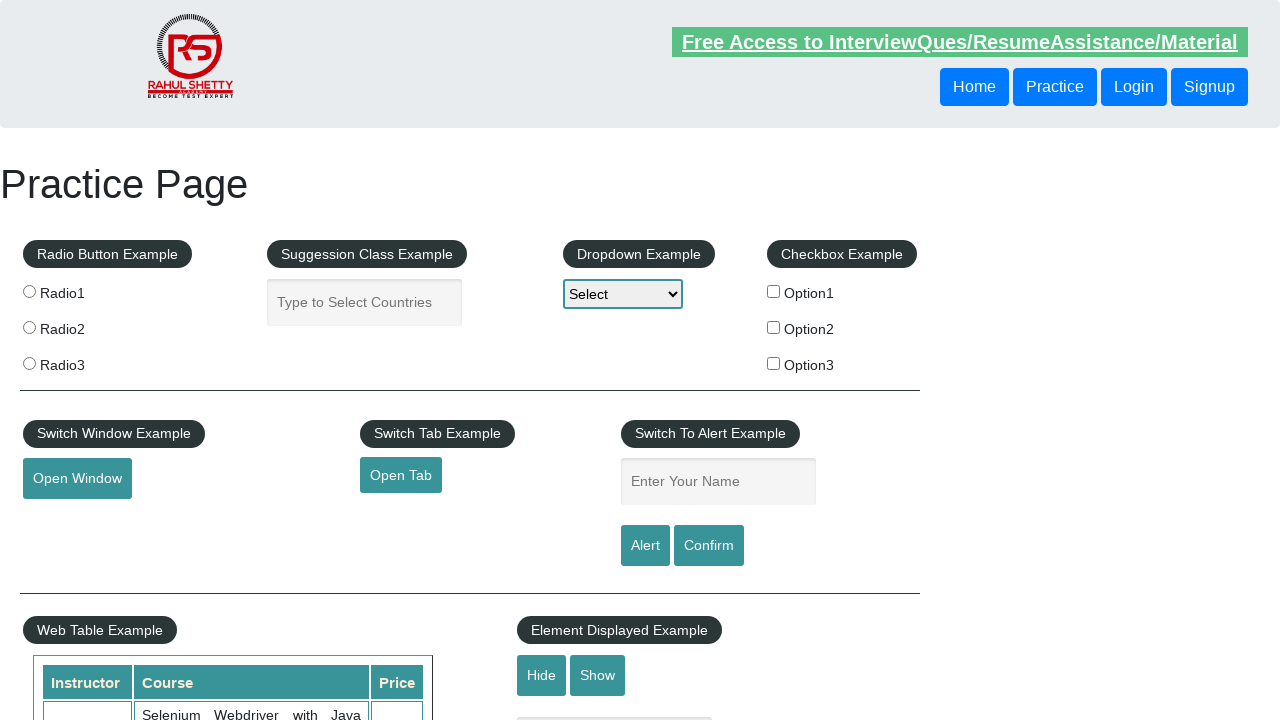

Footer link is visible
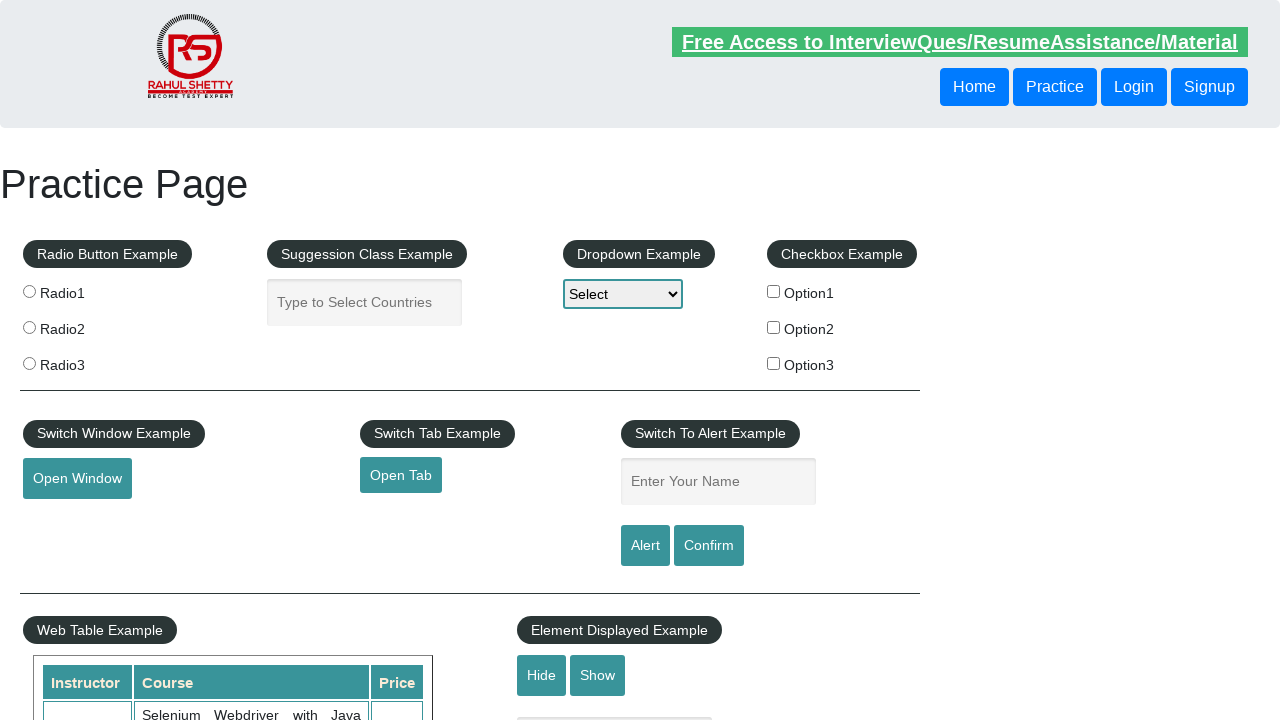

Retrieved href attribute: https://rahulshettyacademy.com/brokenlink
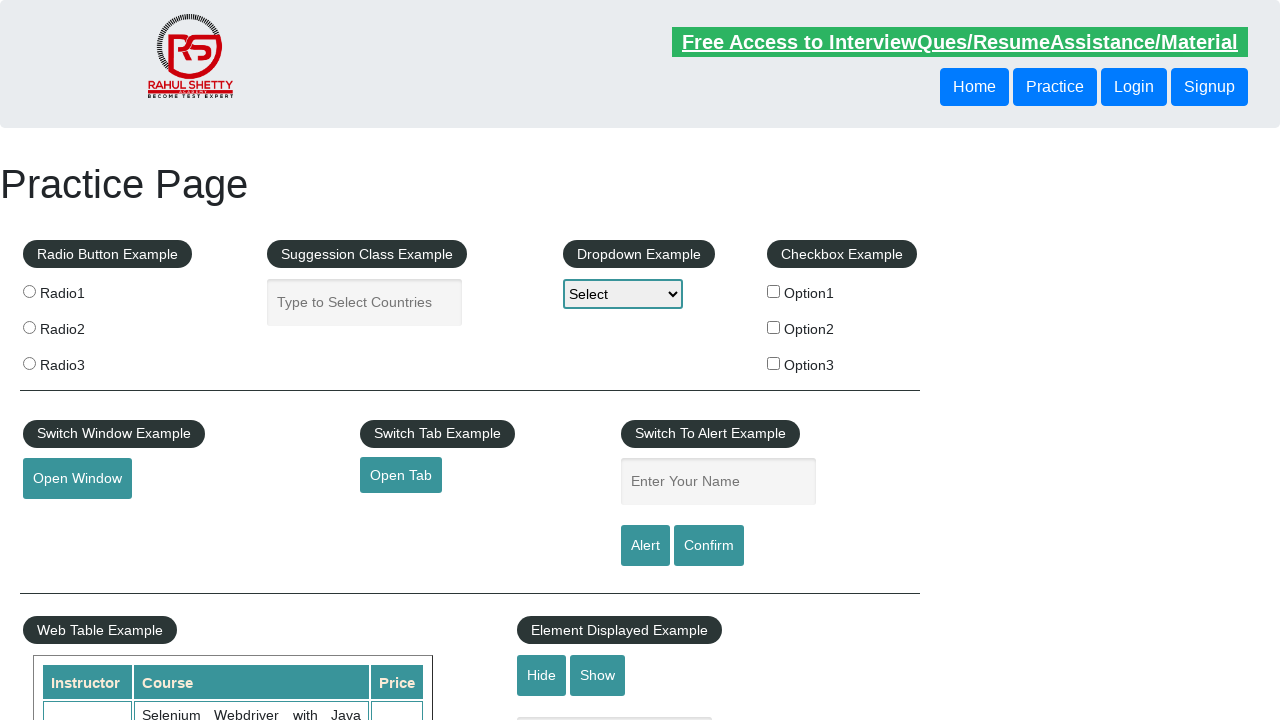

Verified footer link is enabled: https://rahulshettyacademy.com/brokenlink
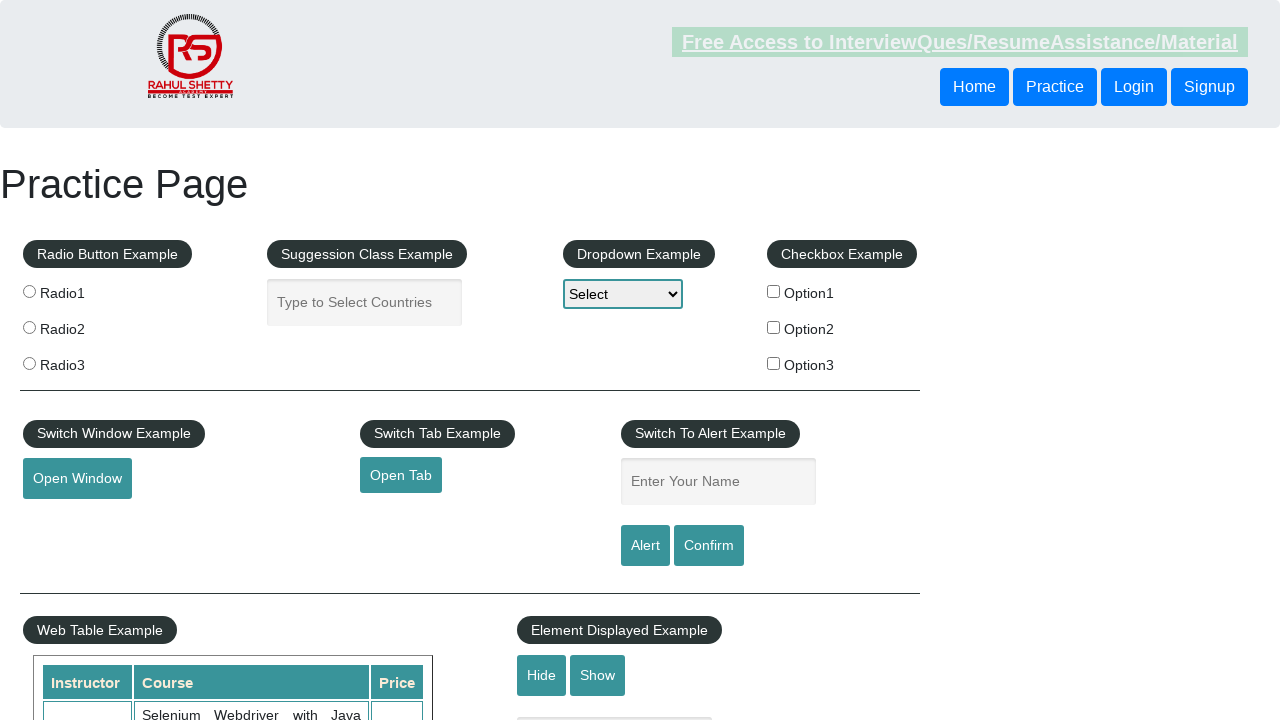

Footer link is visible
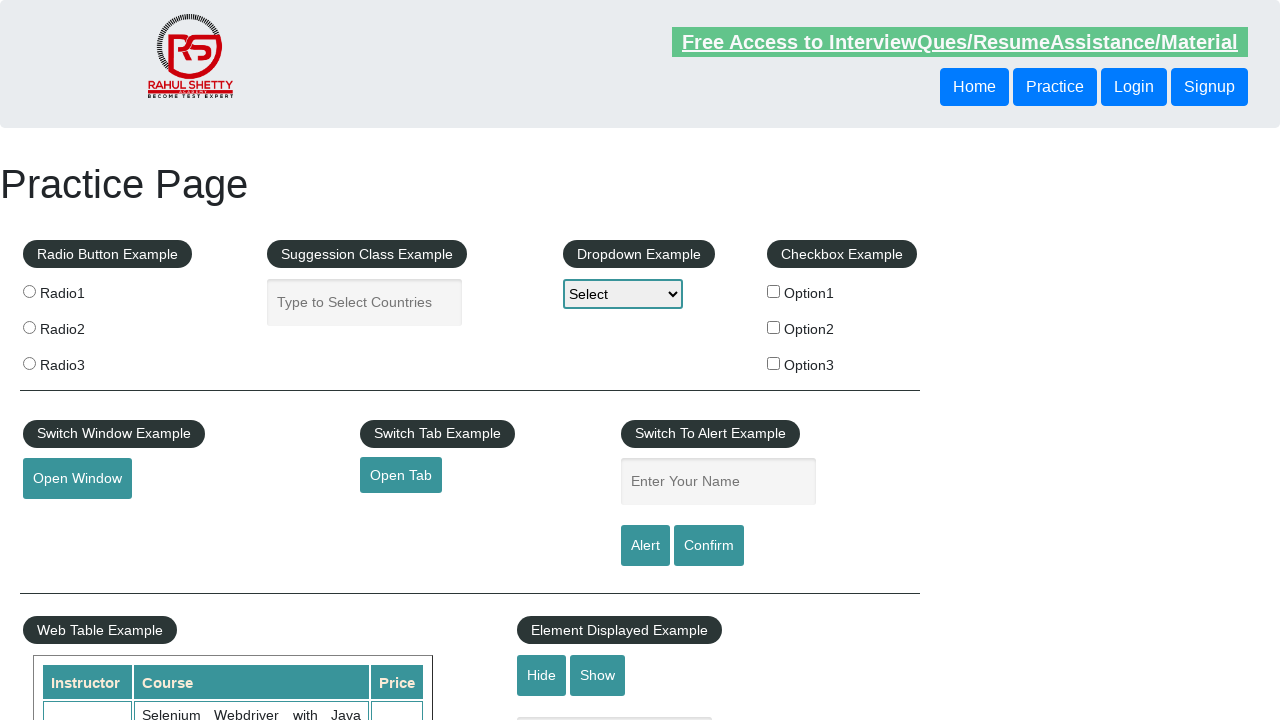

Retrieved href attribute: #
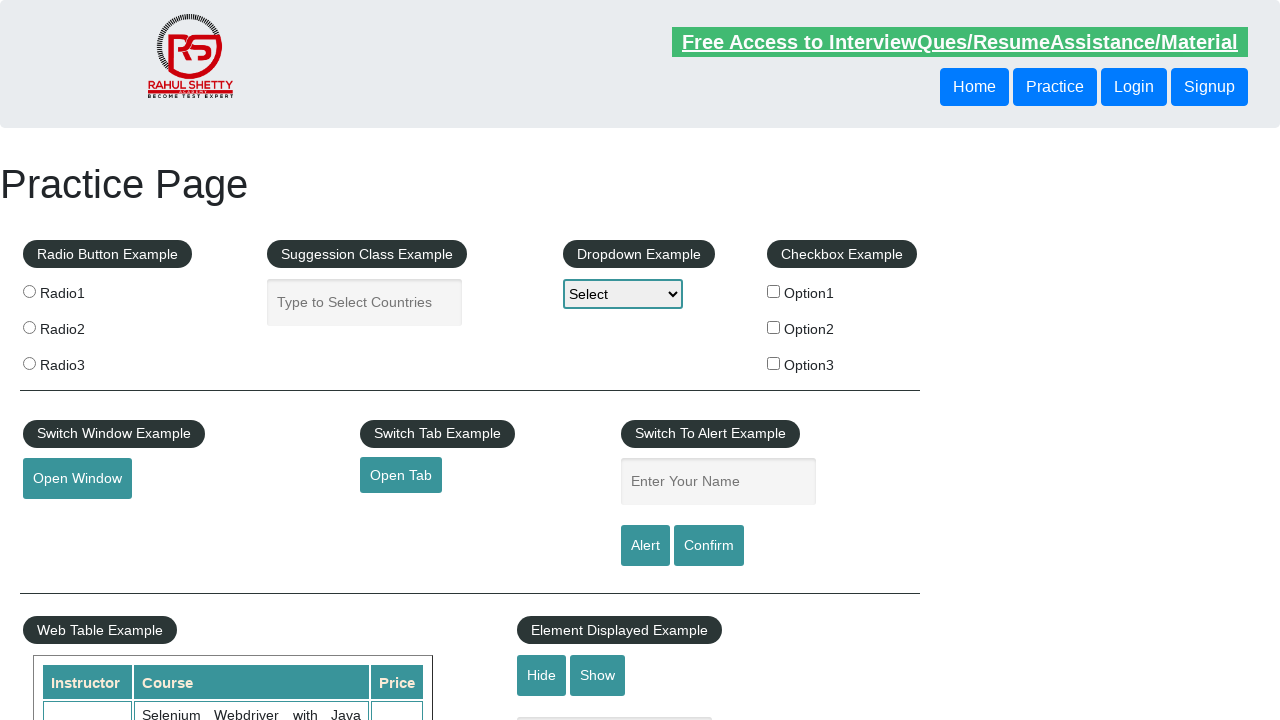

Footer link is visible
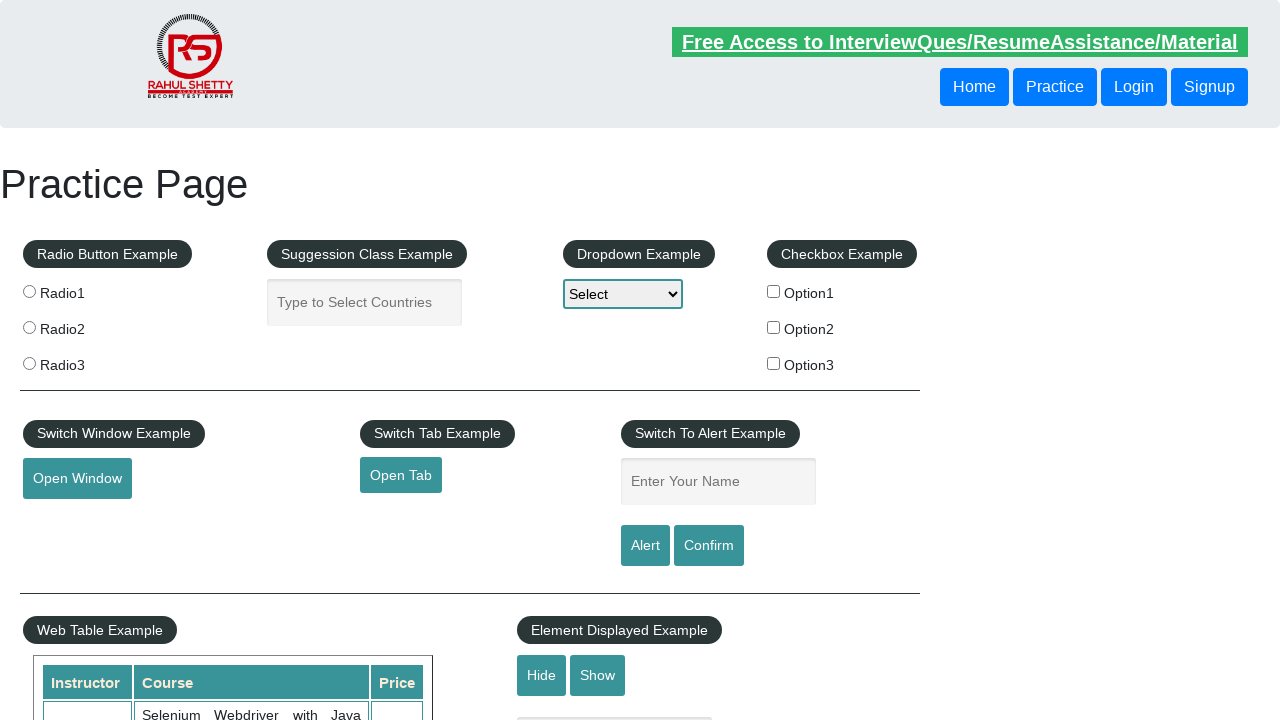

Retrieved href attribute: #
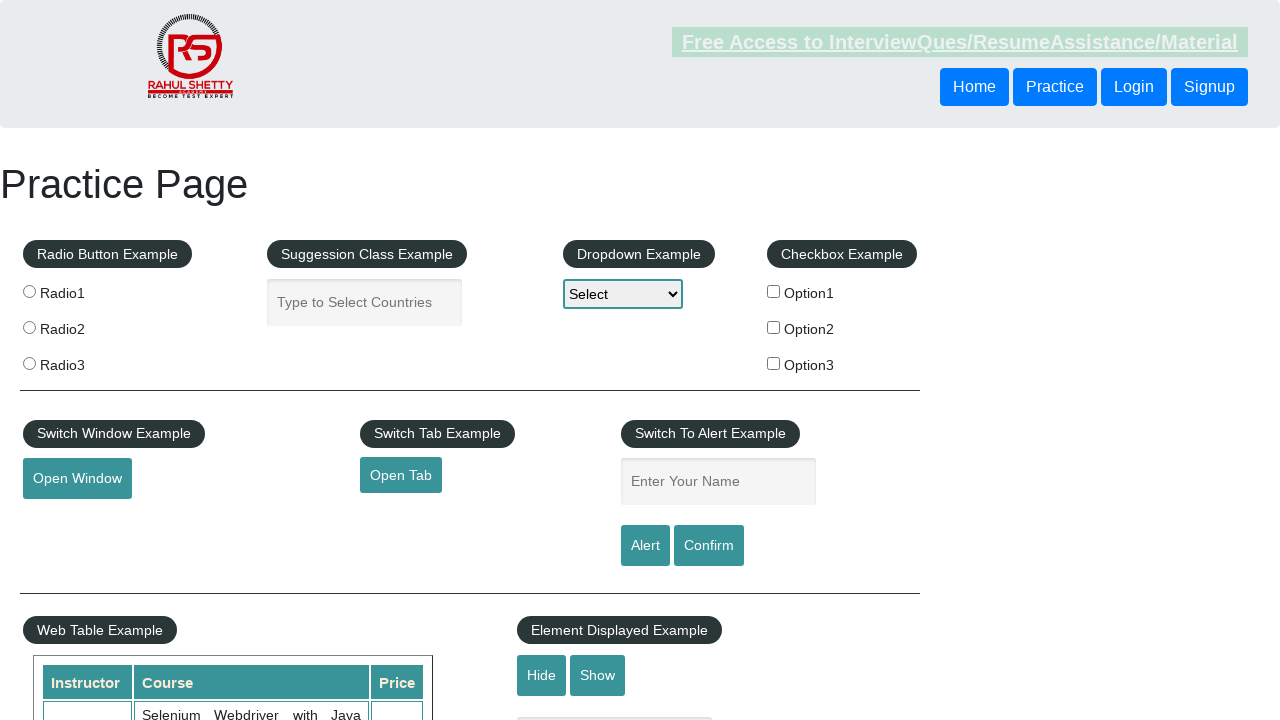

Footer link is visible
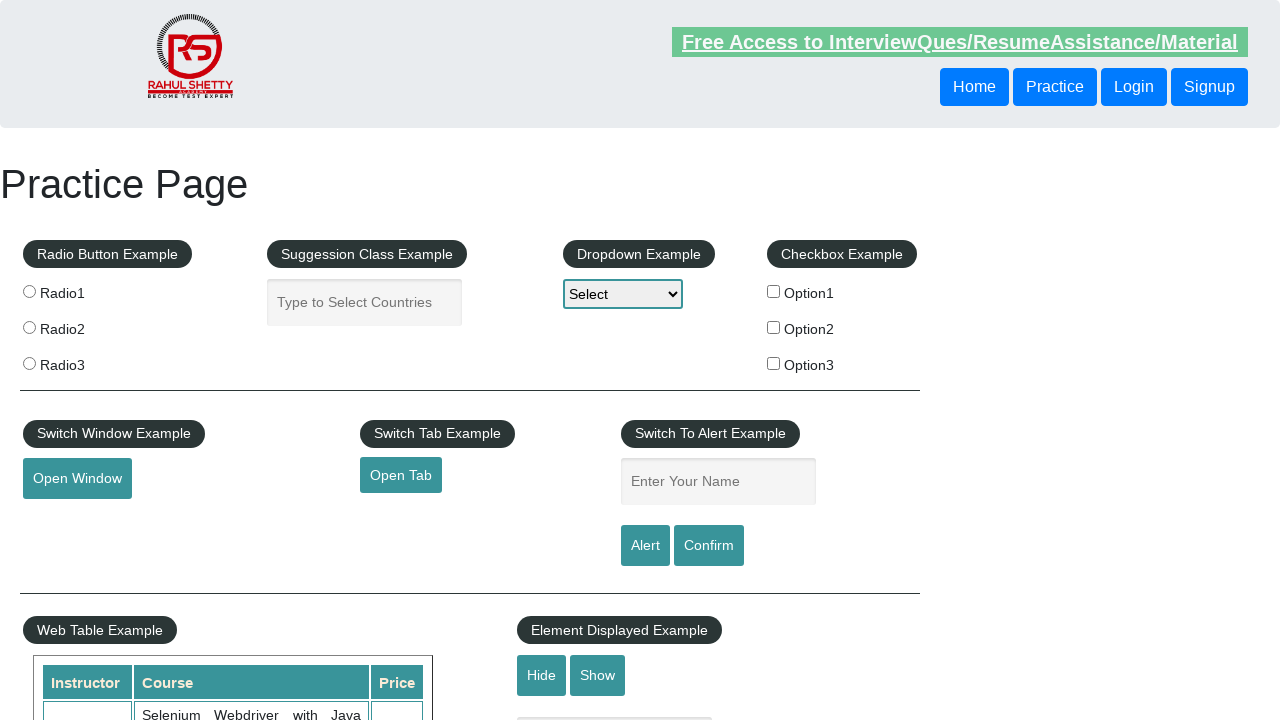

Retrieved href attribute: #
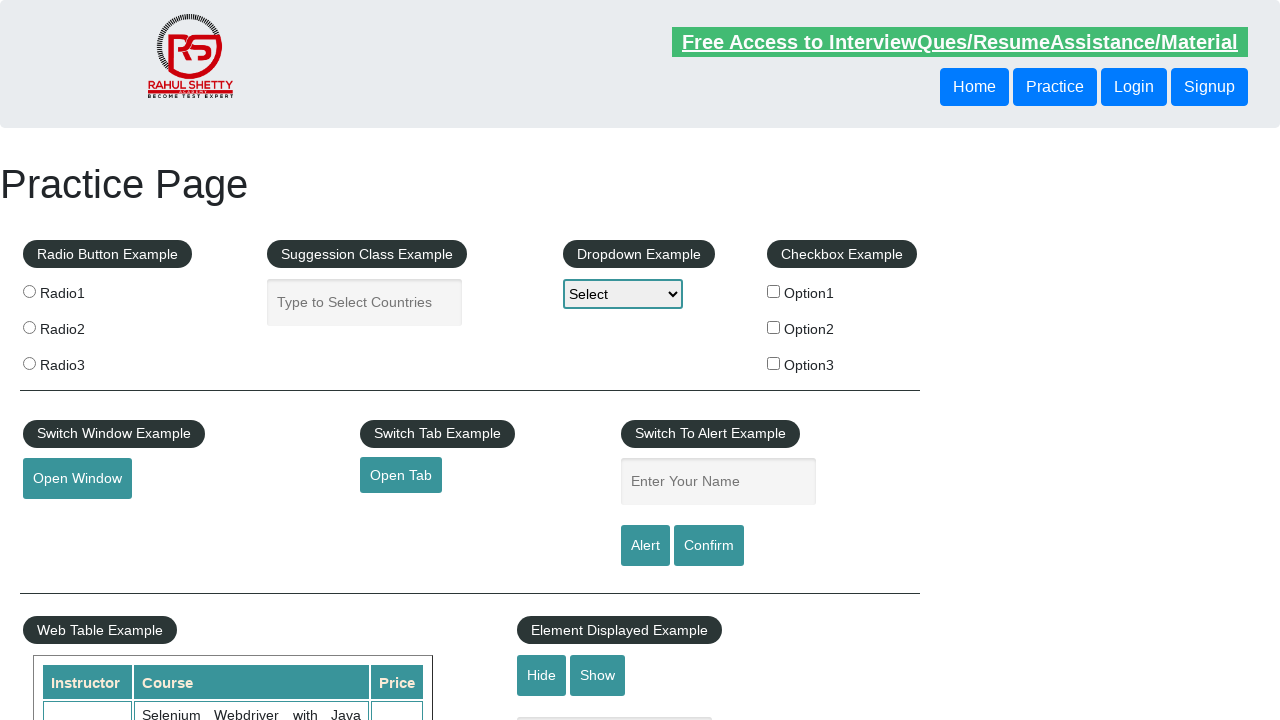

Footer link is visible
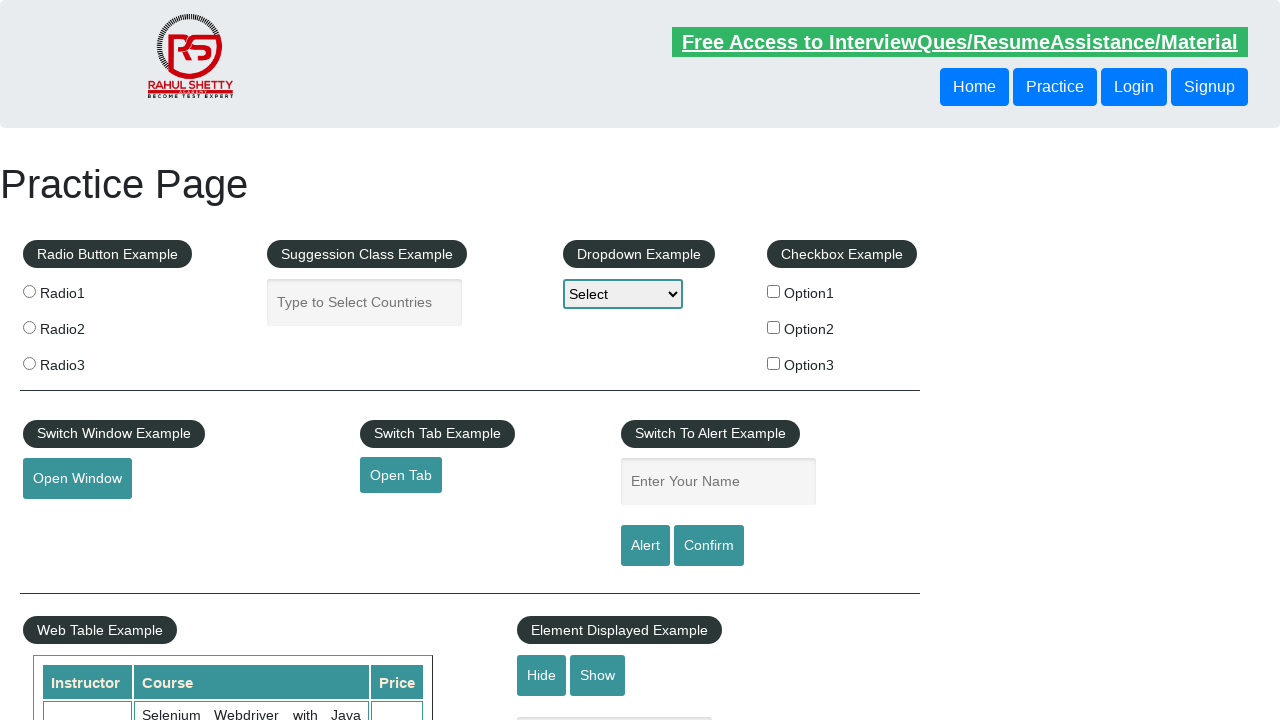

Retrieved href attribute: #
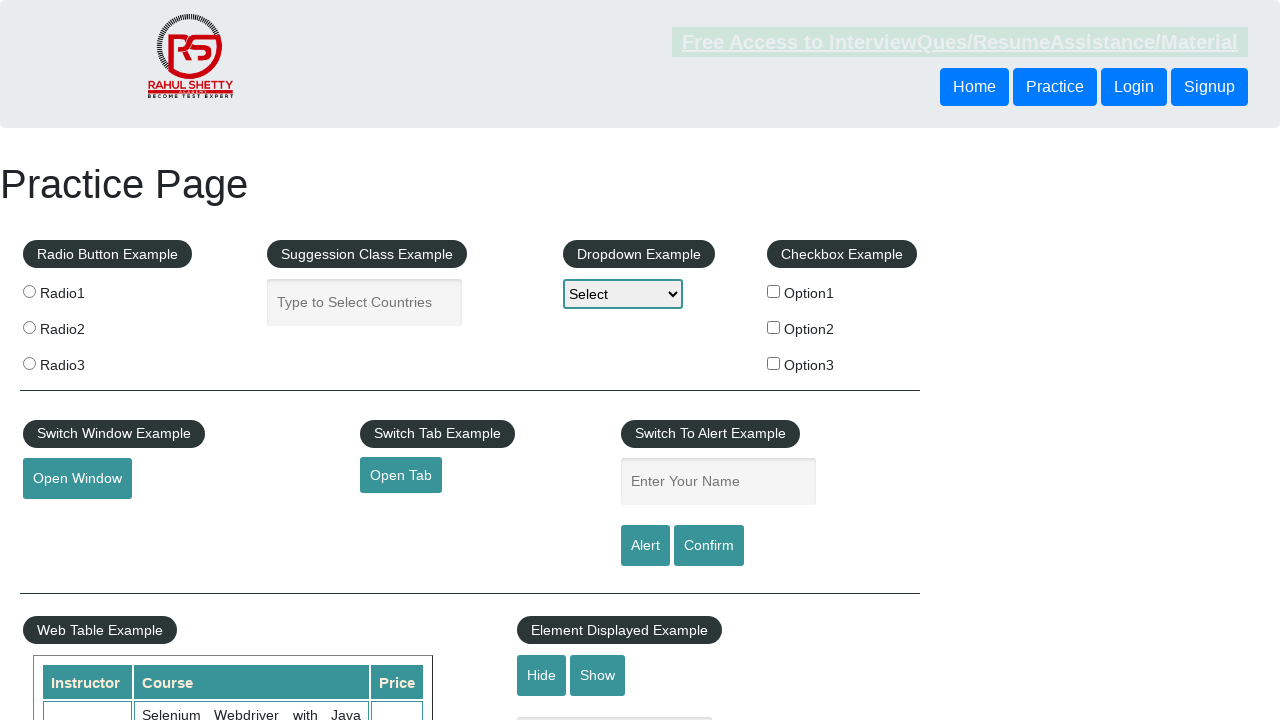

Footer link is visible
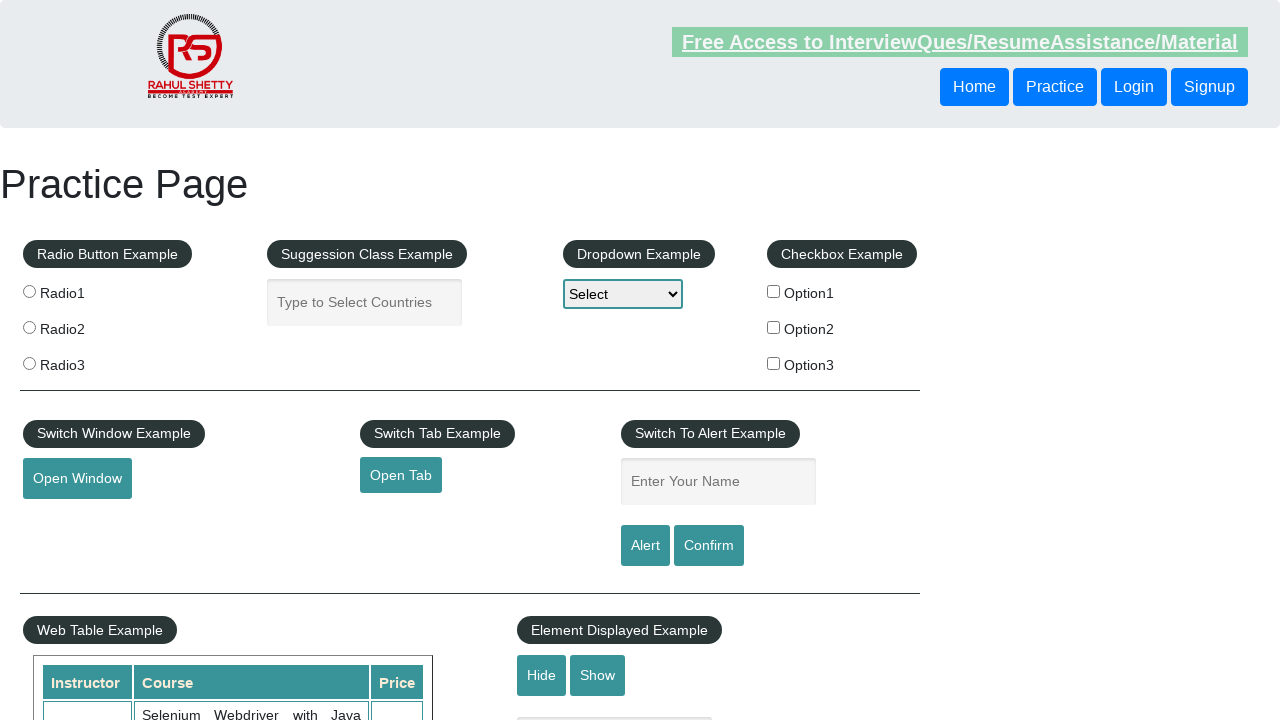

Retrieved href attribute: #
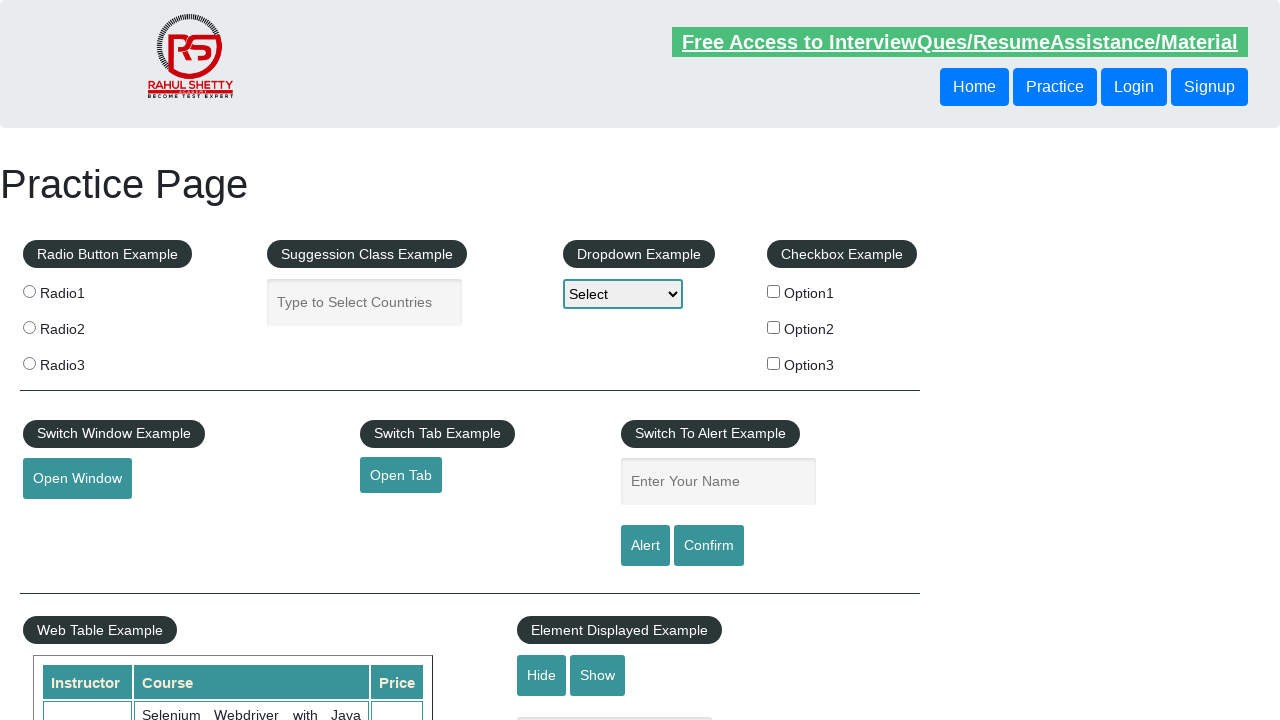

Footer link is visible
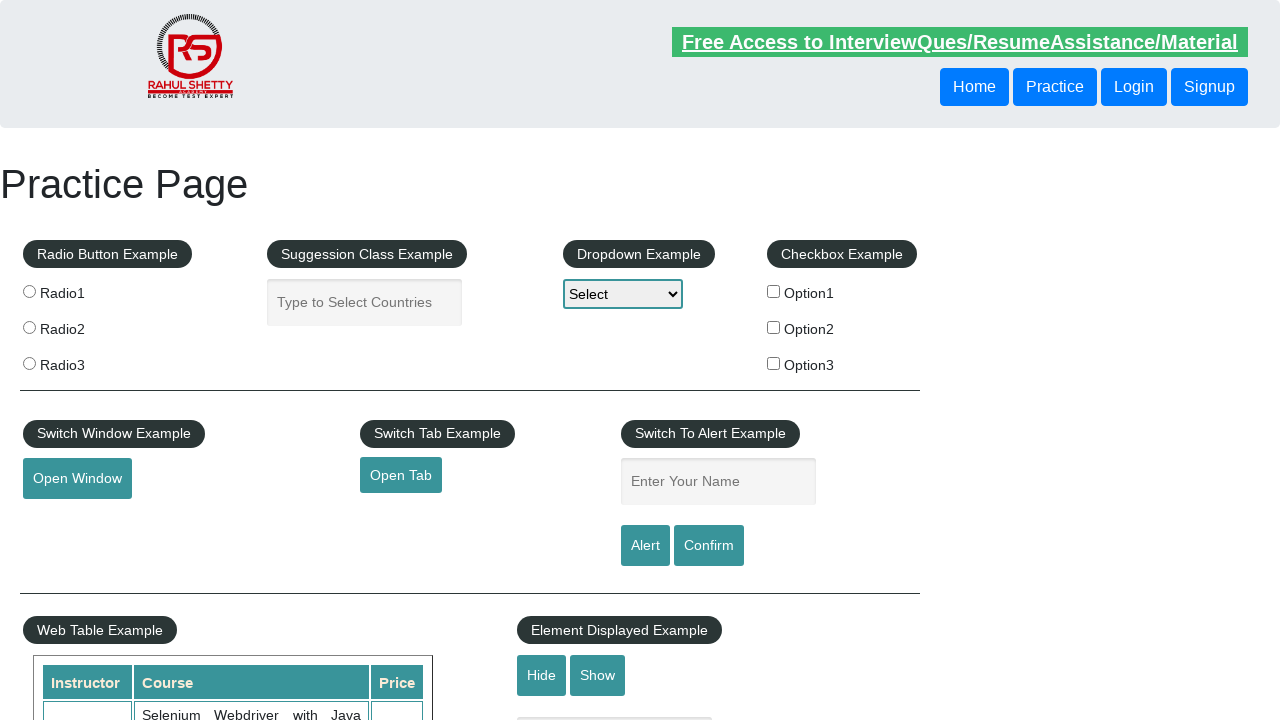

Retrieved href attribute: #
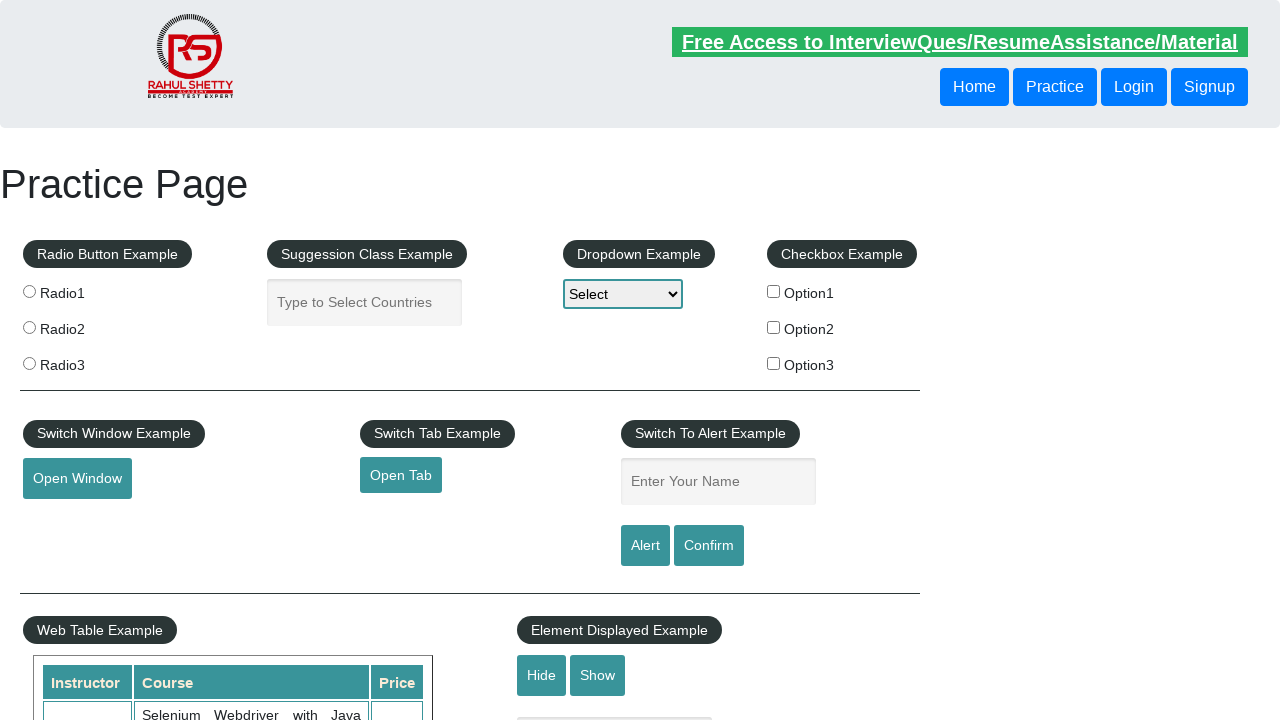

Footer link is visible
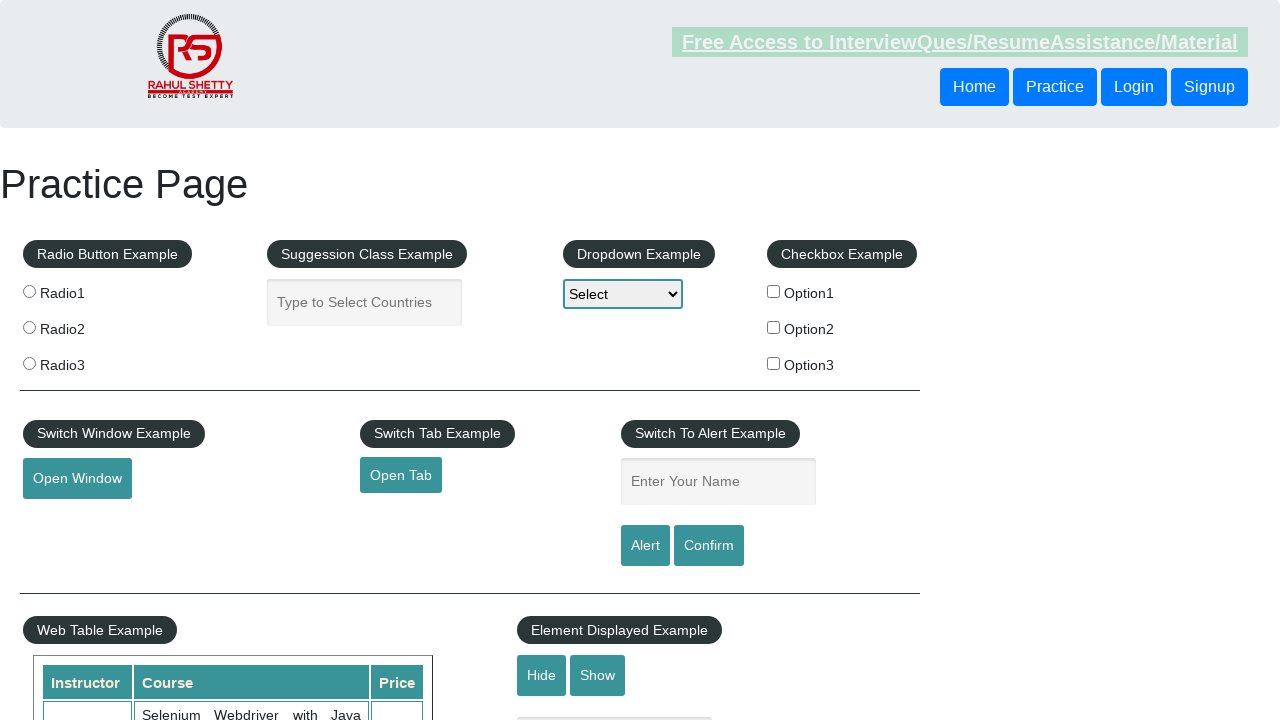

Retrieved href attribute: #
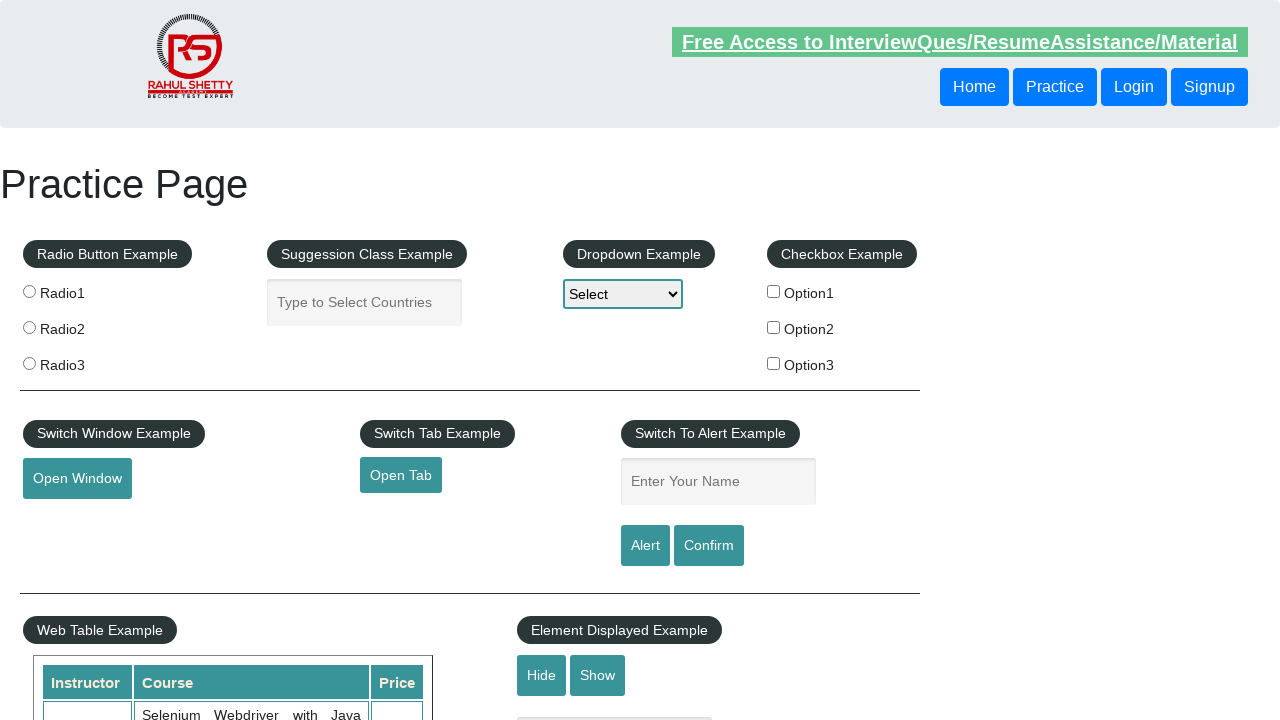

Footer link is visible
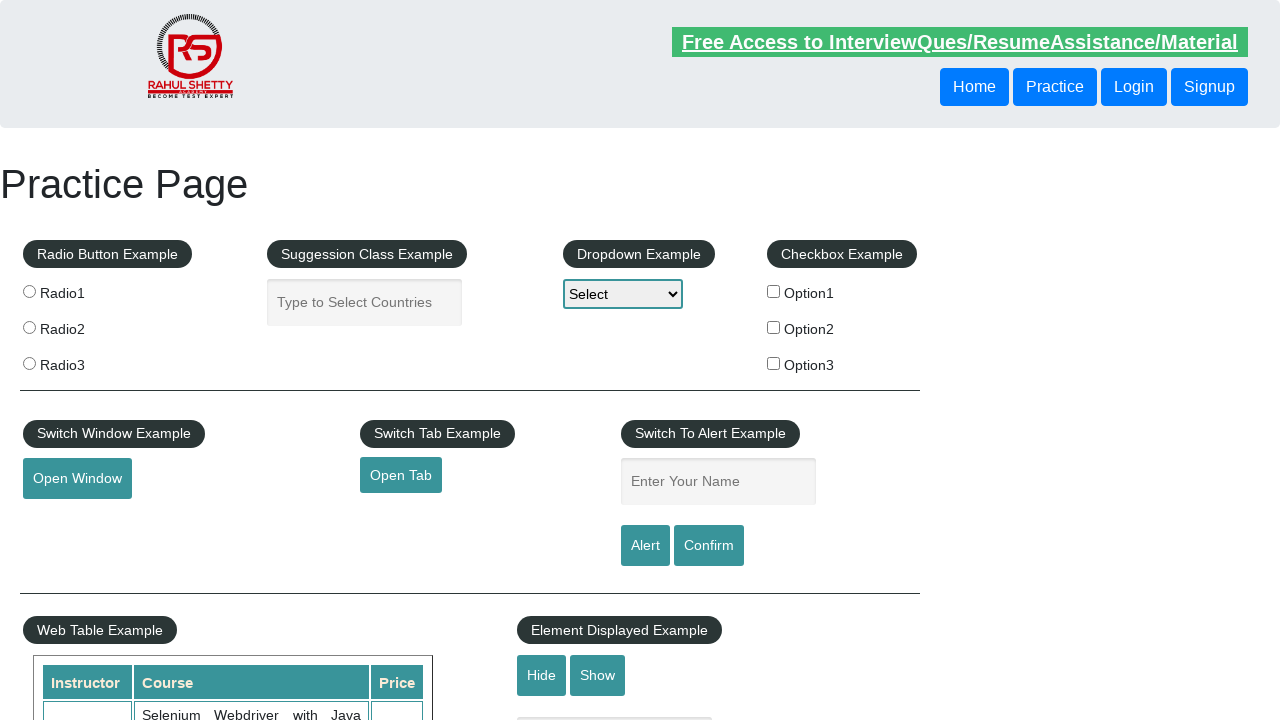

Retrieved href attribute: #
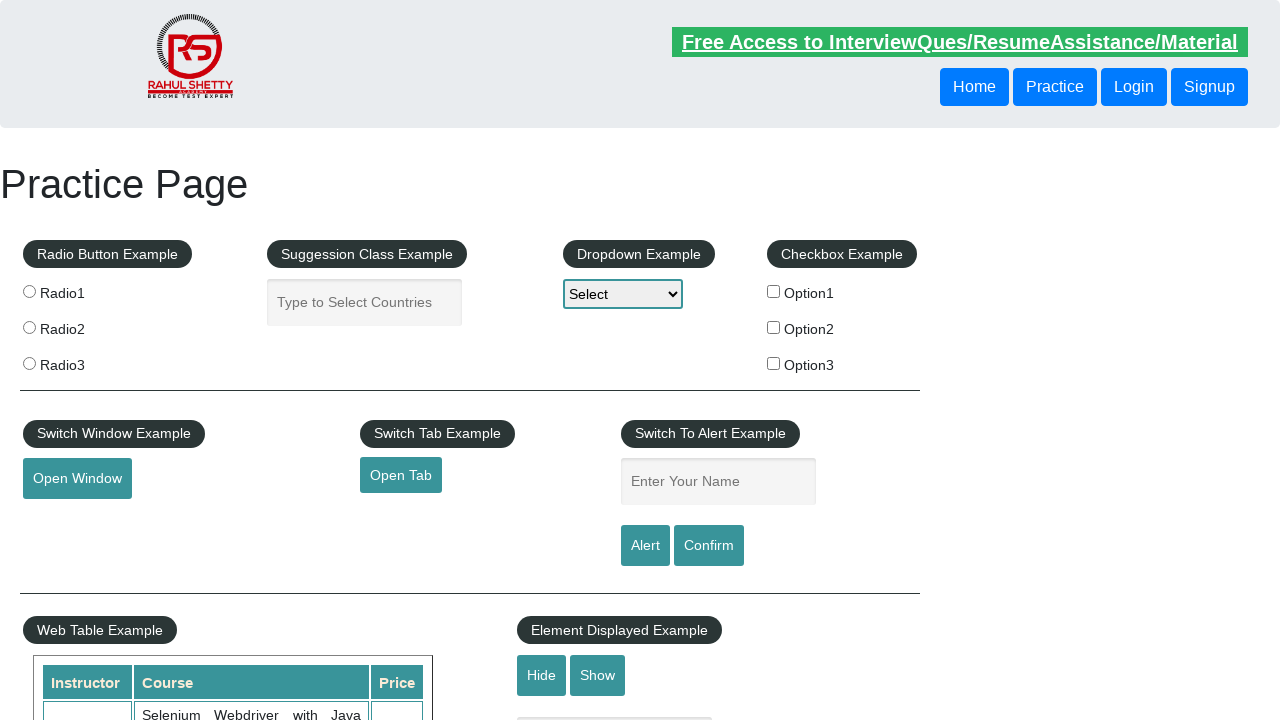

Footer link is visible
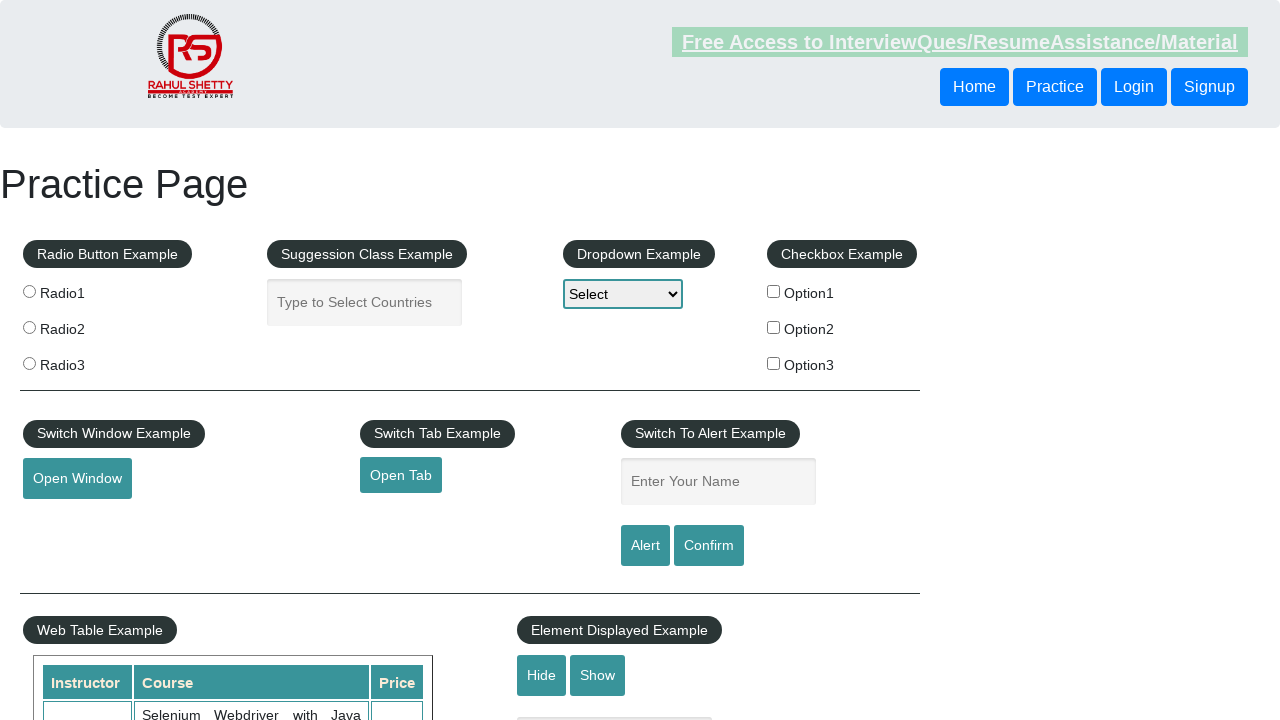

Retrieved href attribute: #
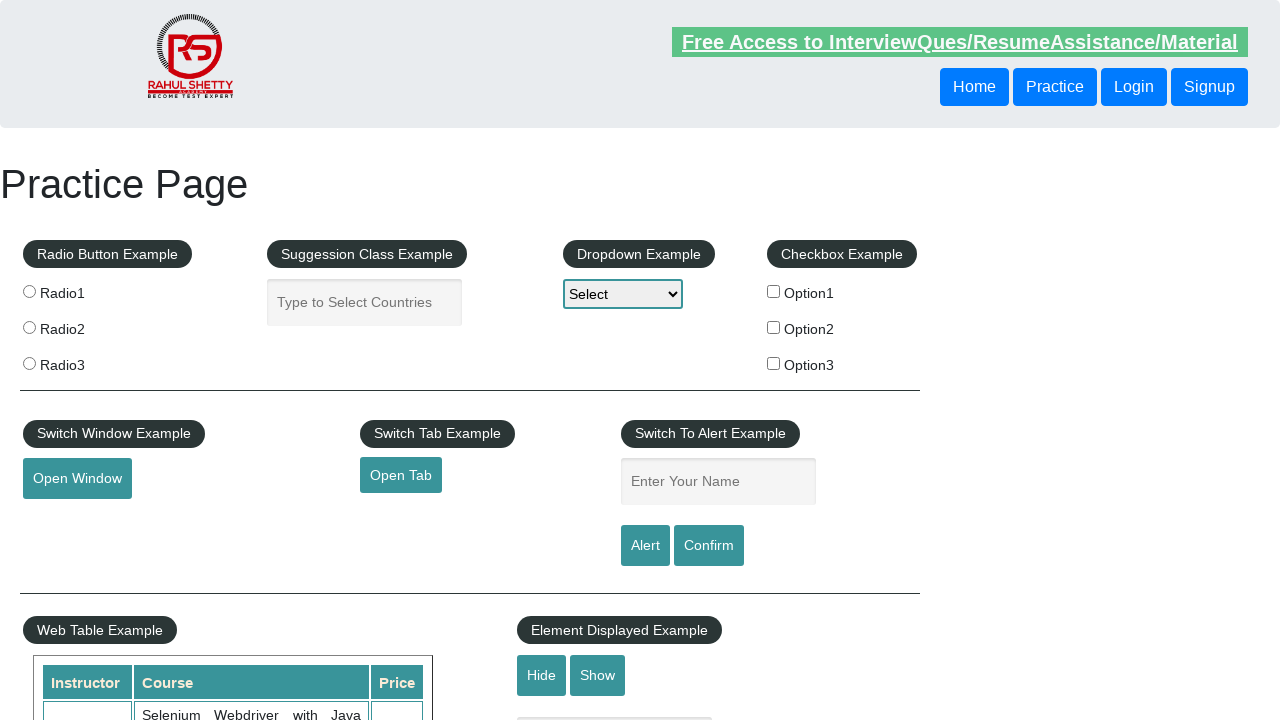

Footer link is visible
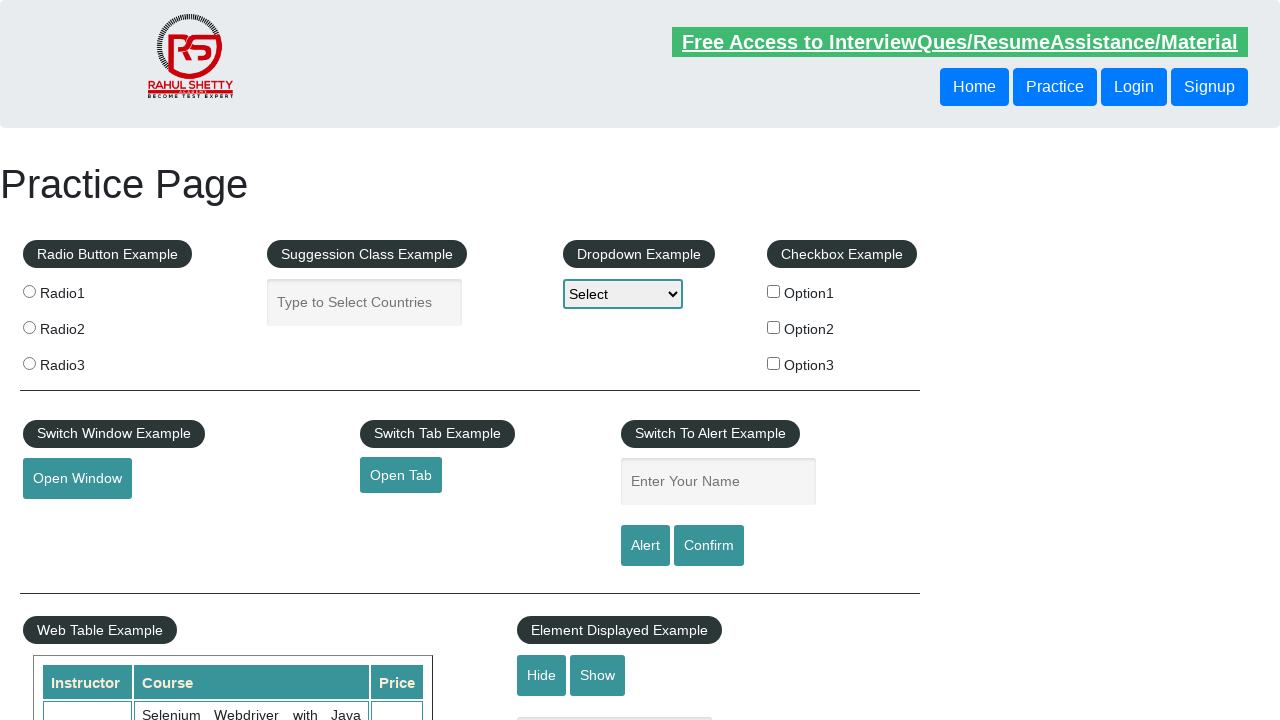

Retrieved href attribute: #
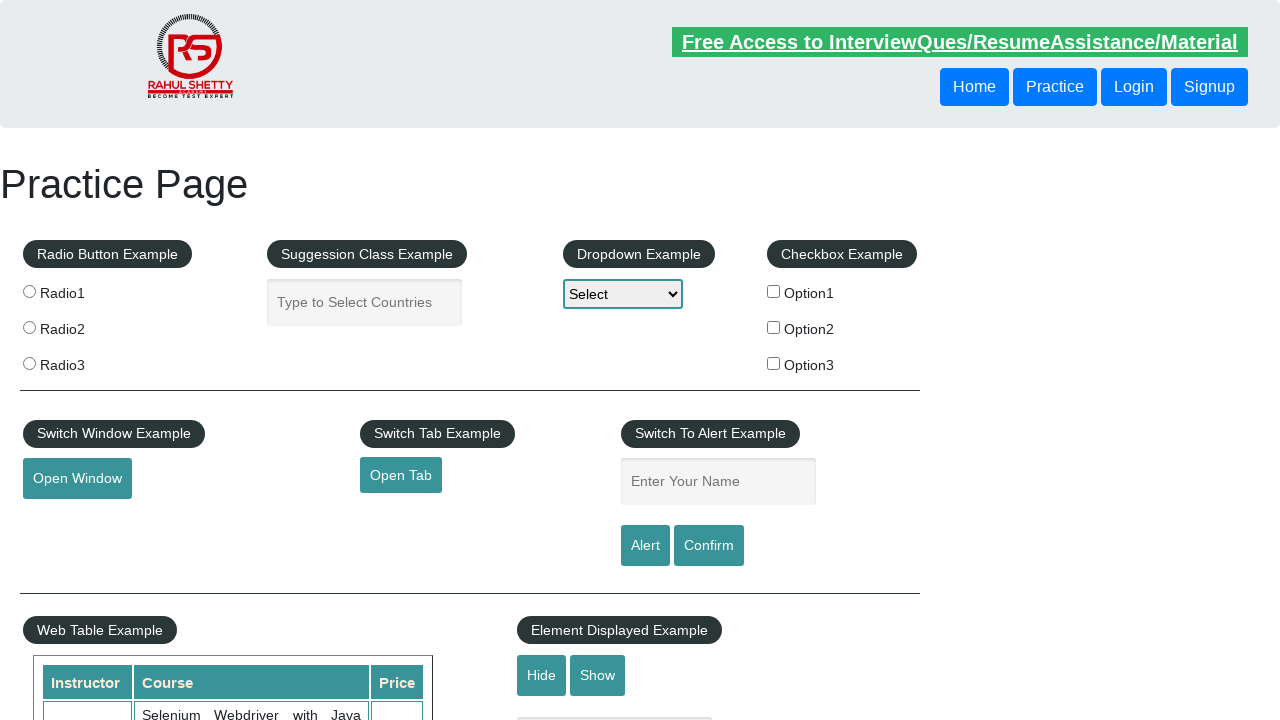

Footer link is visible
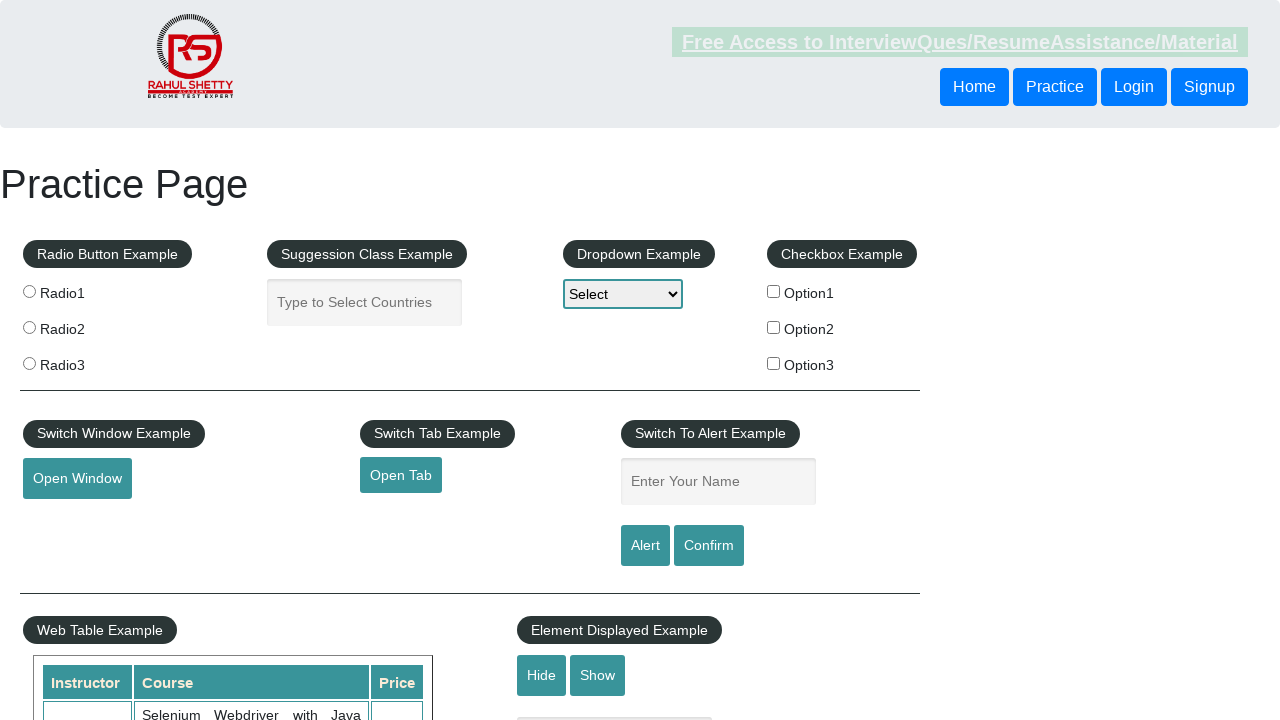

Retrieved href attribute: #
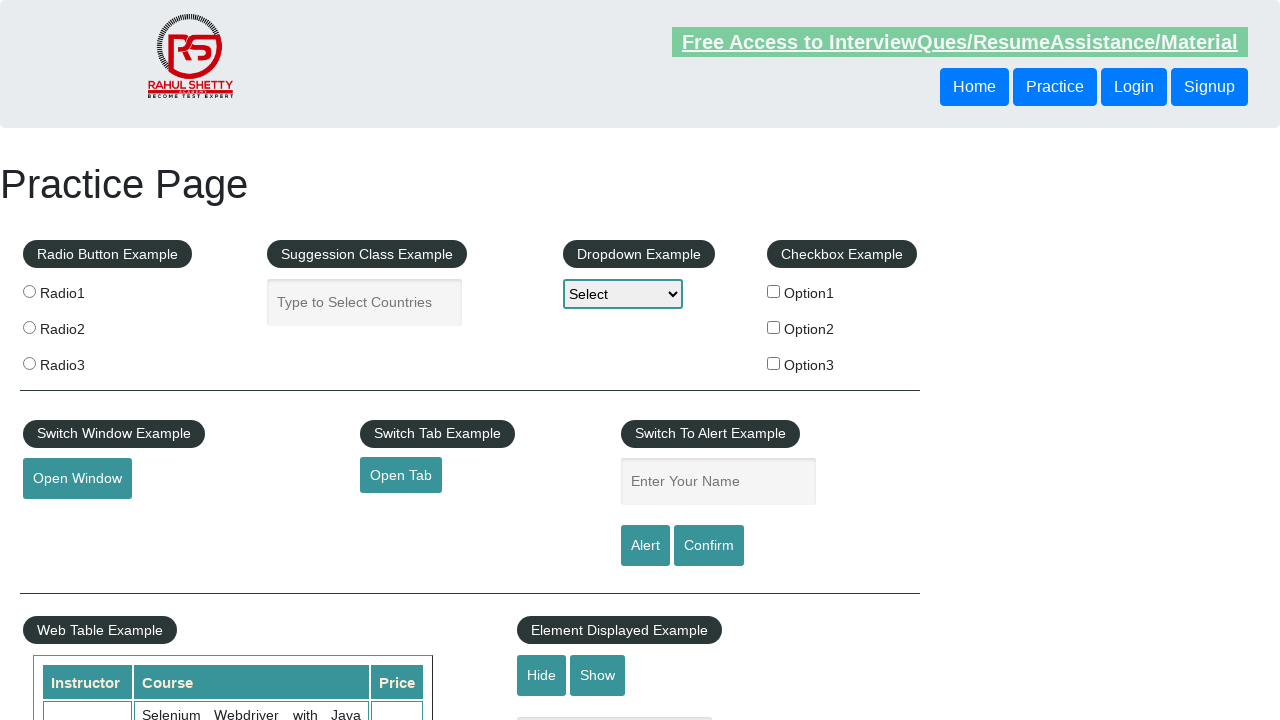

Footer link is visible
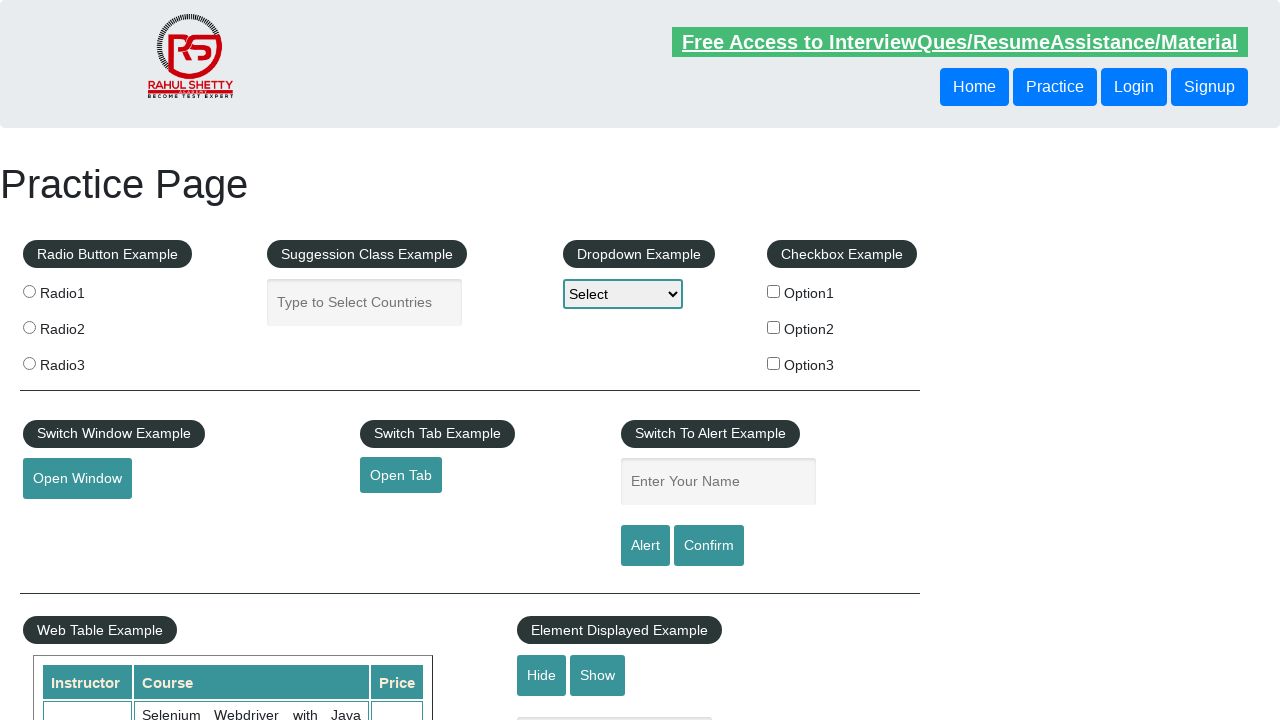

Retrieved href attribute: #
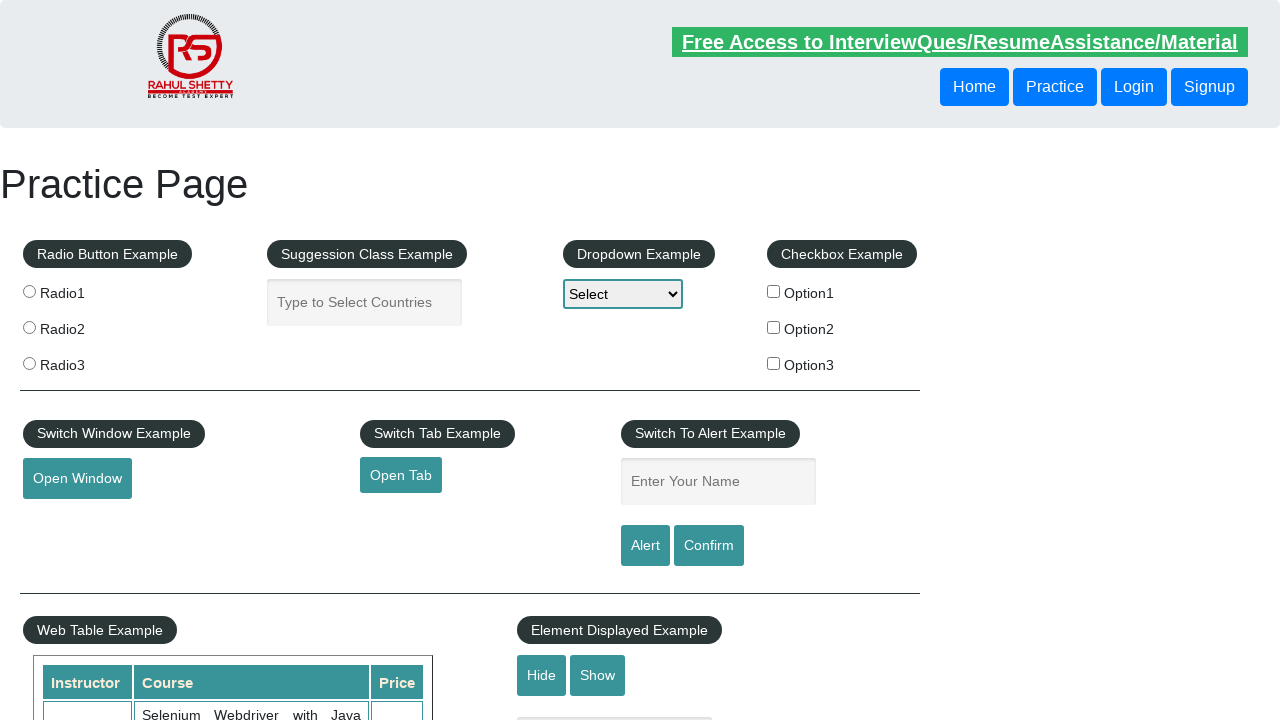

Footer link is visible
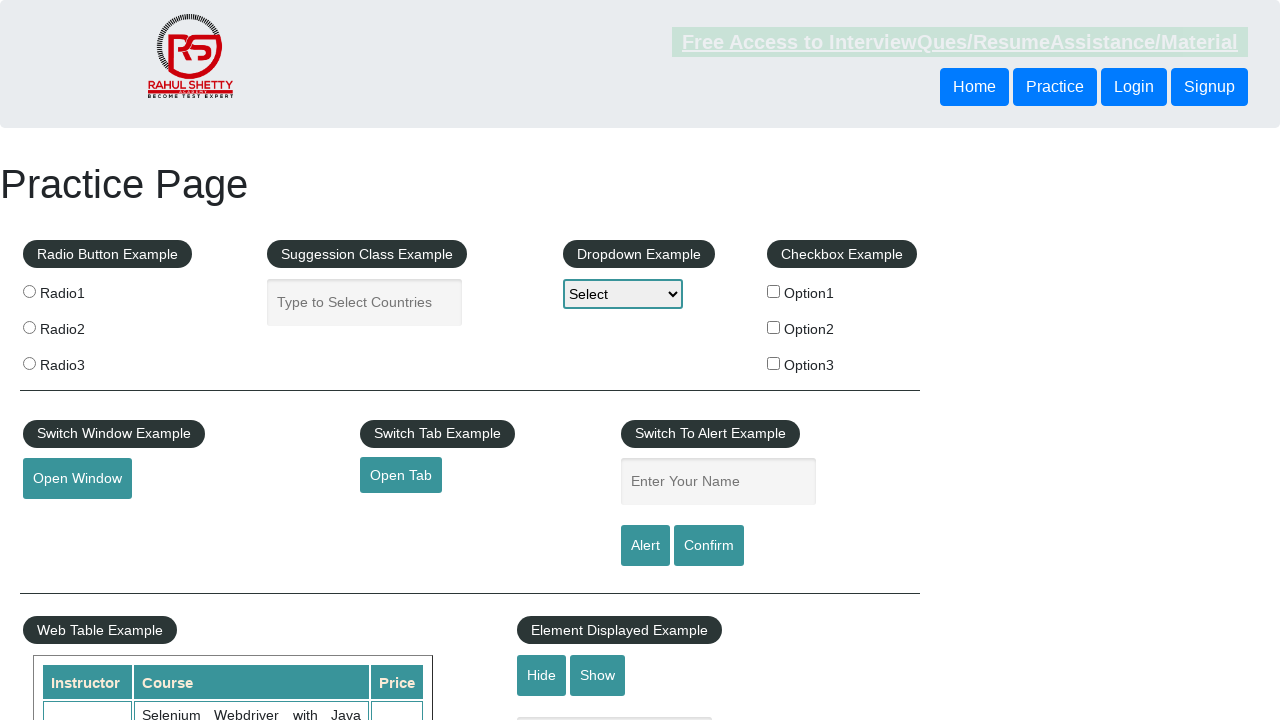

Retrieved href attribute: #
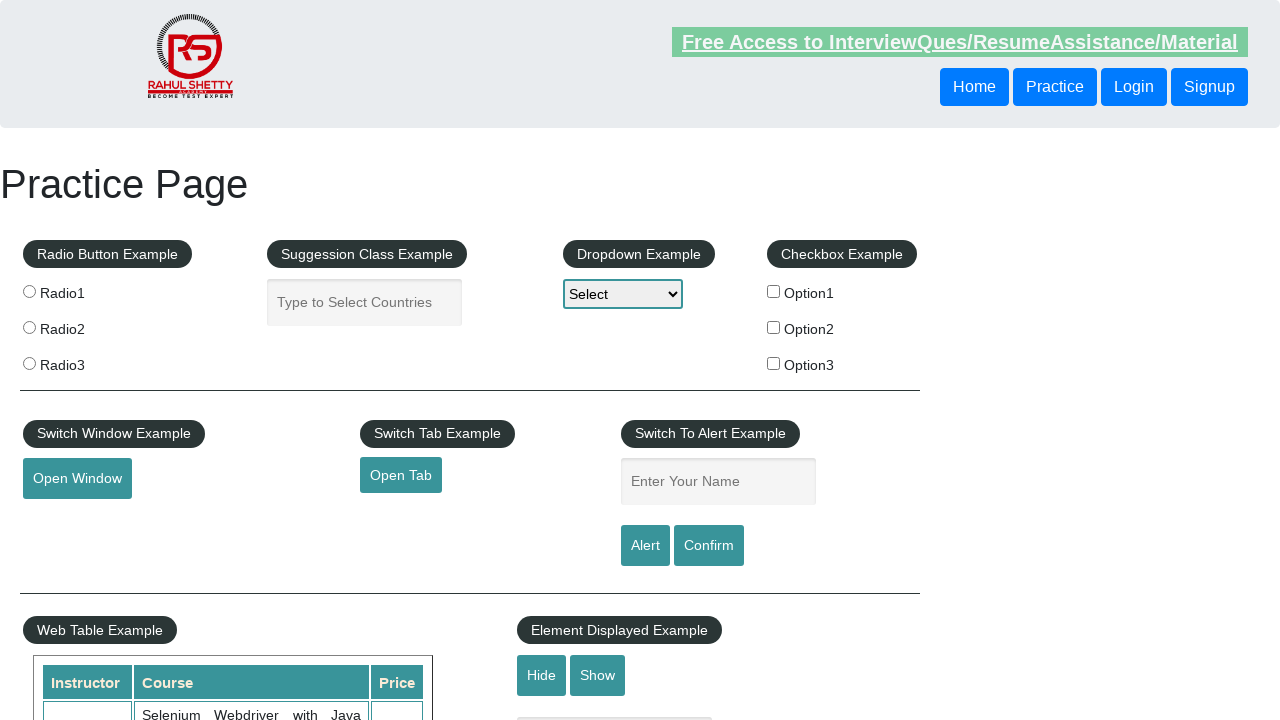

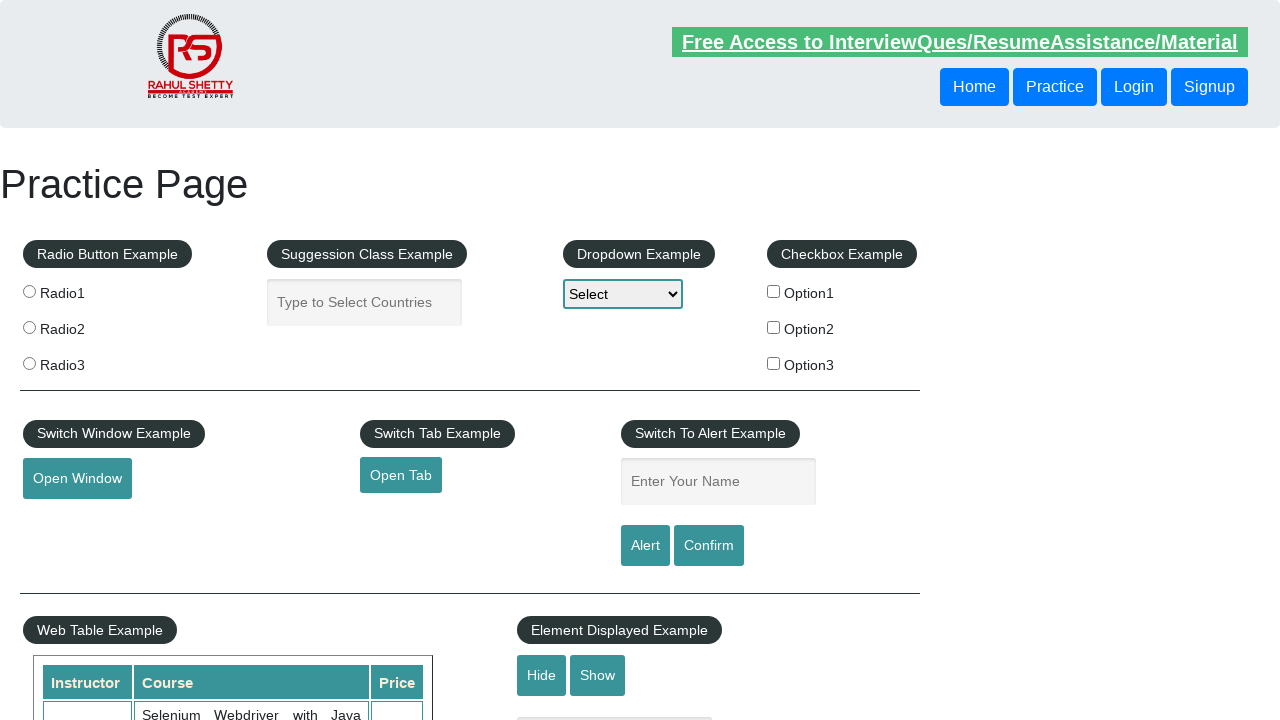